Tests jQuery UI datepicker functionality by switching to an iframe, clicking the datepicker input, and navigating to select a past date (May 6, 2023) using the previous month navigation.

Starting URL: https://jqueryui.com/datepicker/

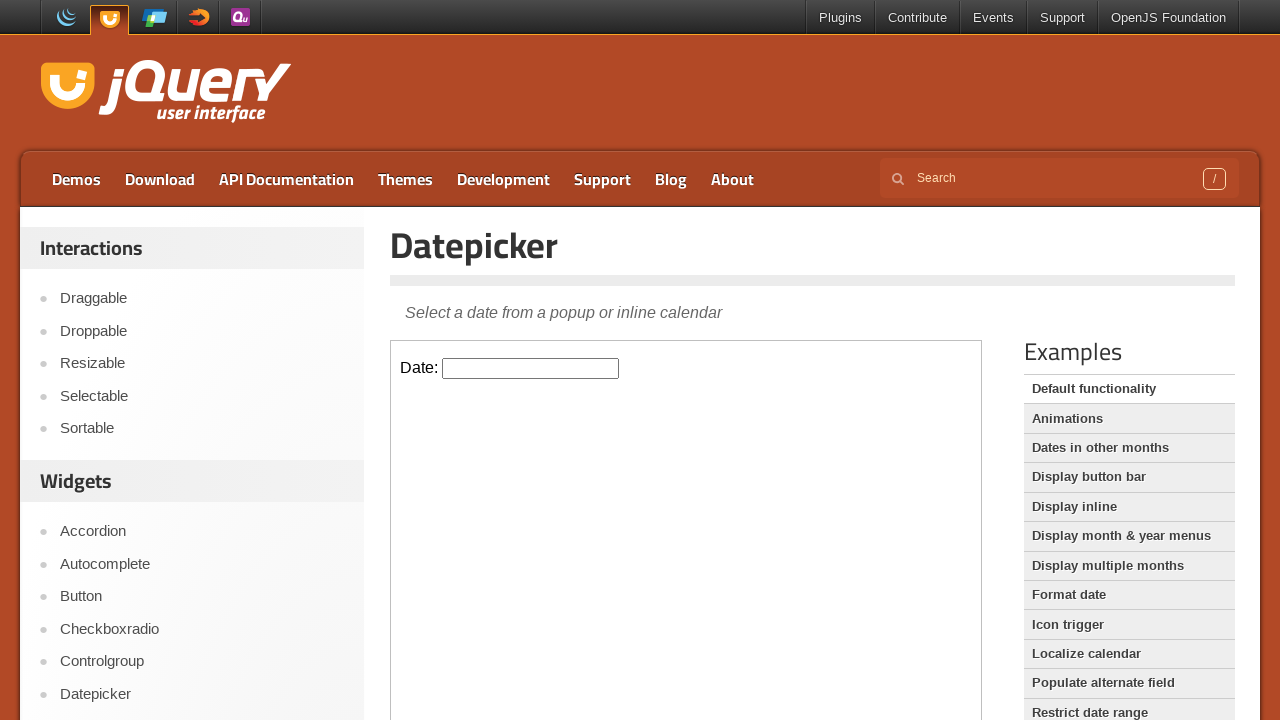

Located the demo iframe for jQuery UI datepicker
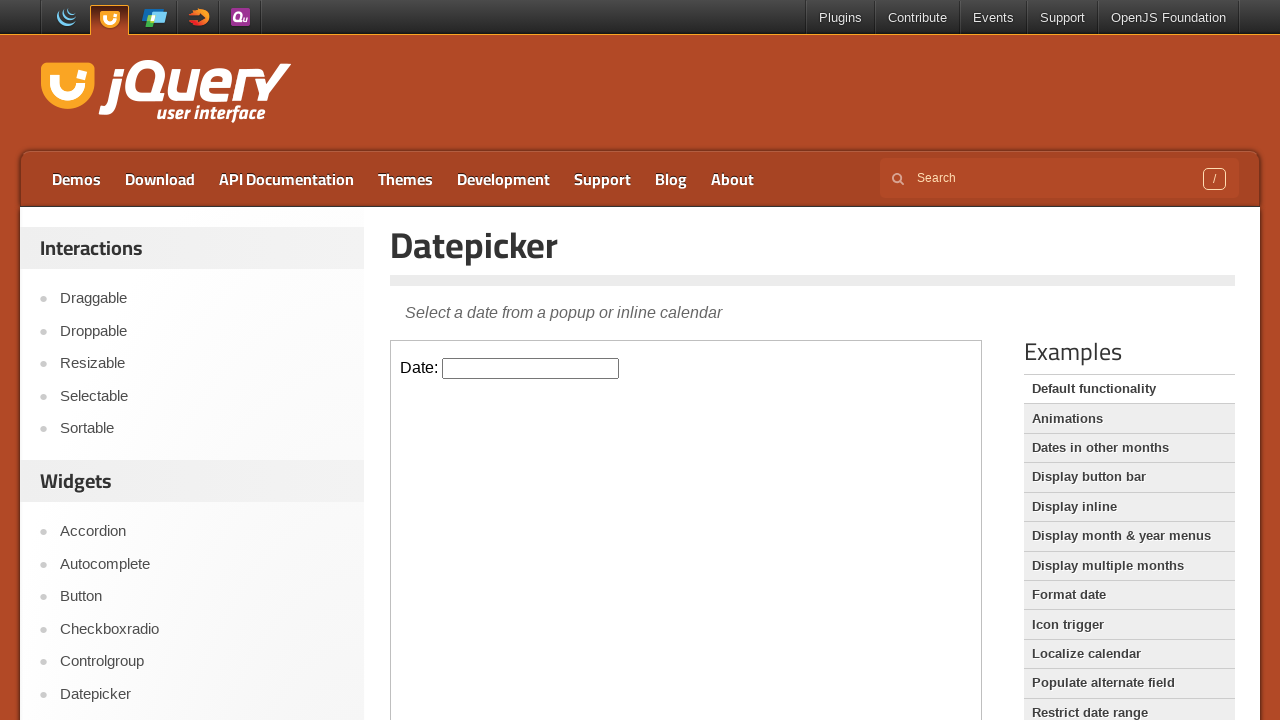

Clicked datepicker input to open the calendar at (531, 368) on iframe.demo-frame >> internal:control=enter-frame >> input#datepicker
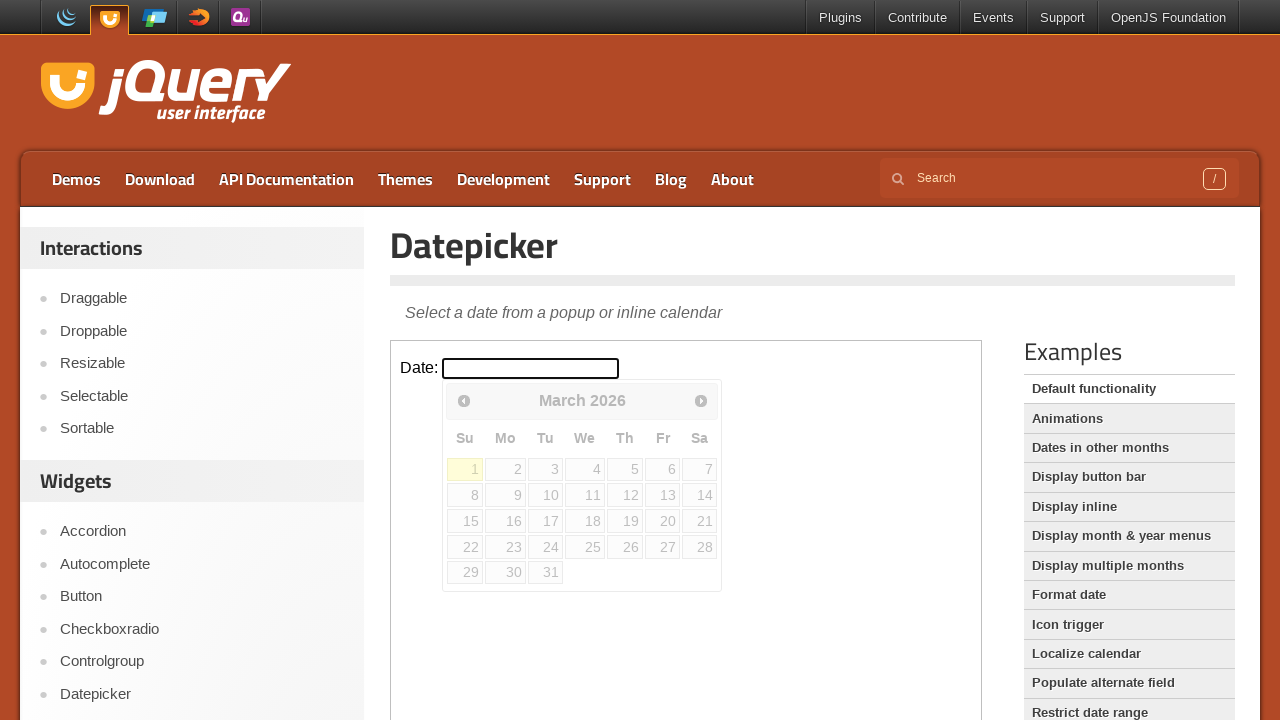

Clicked previous month button (currently at March 2026) at (464, 400) on iframe.demo-frame >> internal:control=enter-frame >> a[title='Prev']
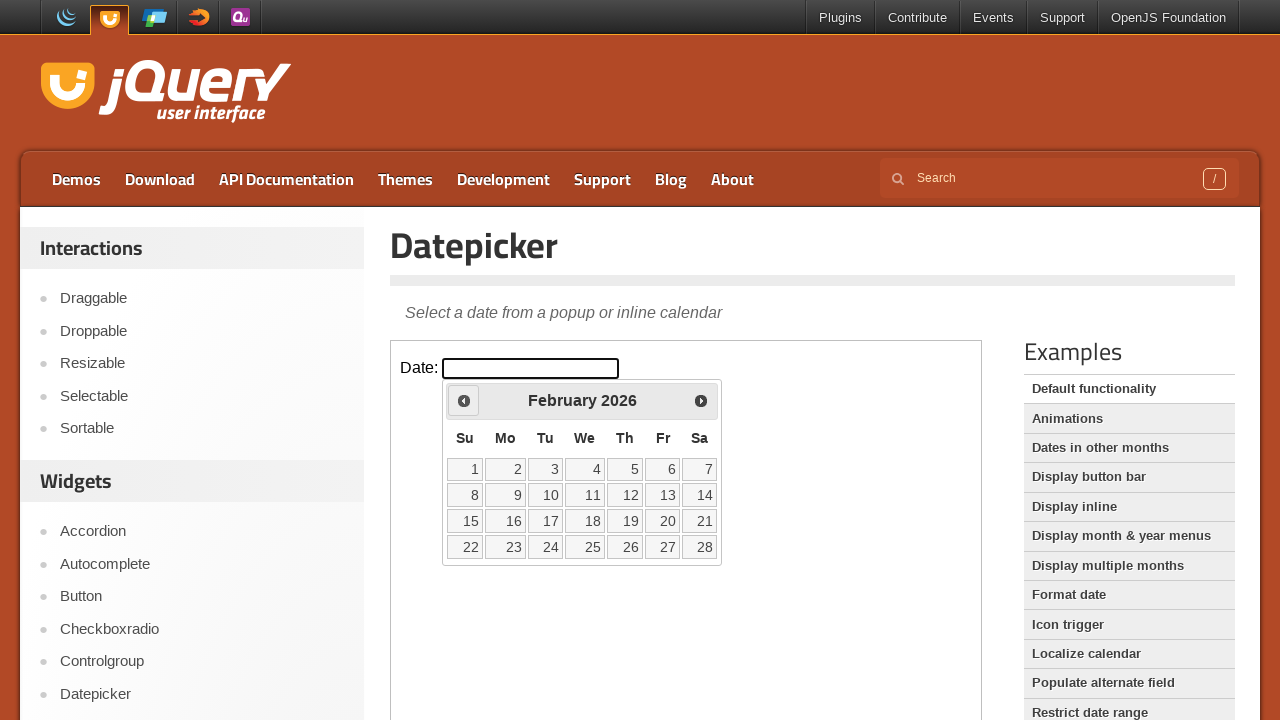

Waited 200ms for calendar animation to complete
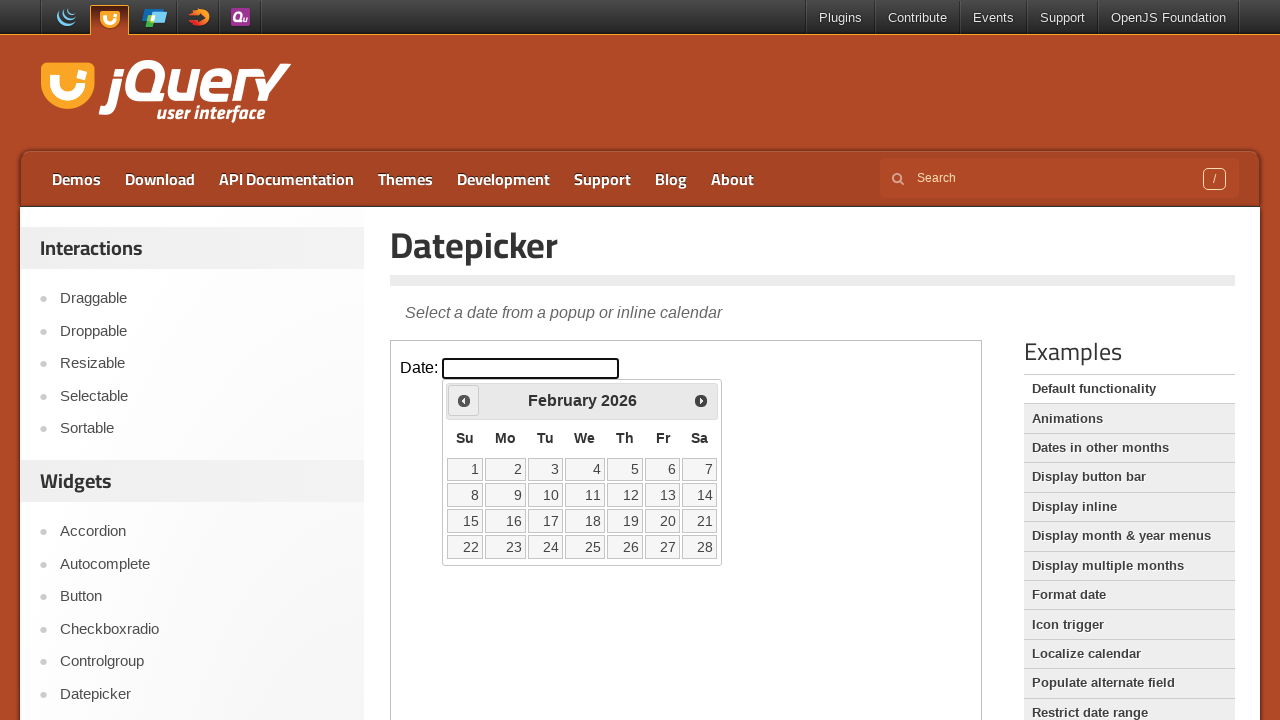

Clicked previous month button (currently at February 2026) at (464, 400) on iframe.demo-frame >> internal:control=enter-frame >> a[title='Prev']
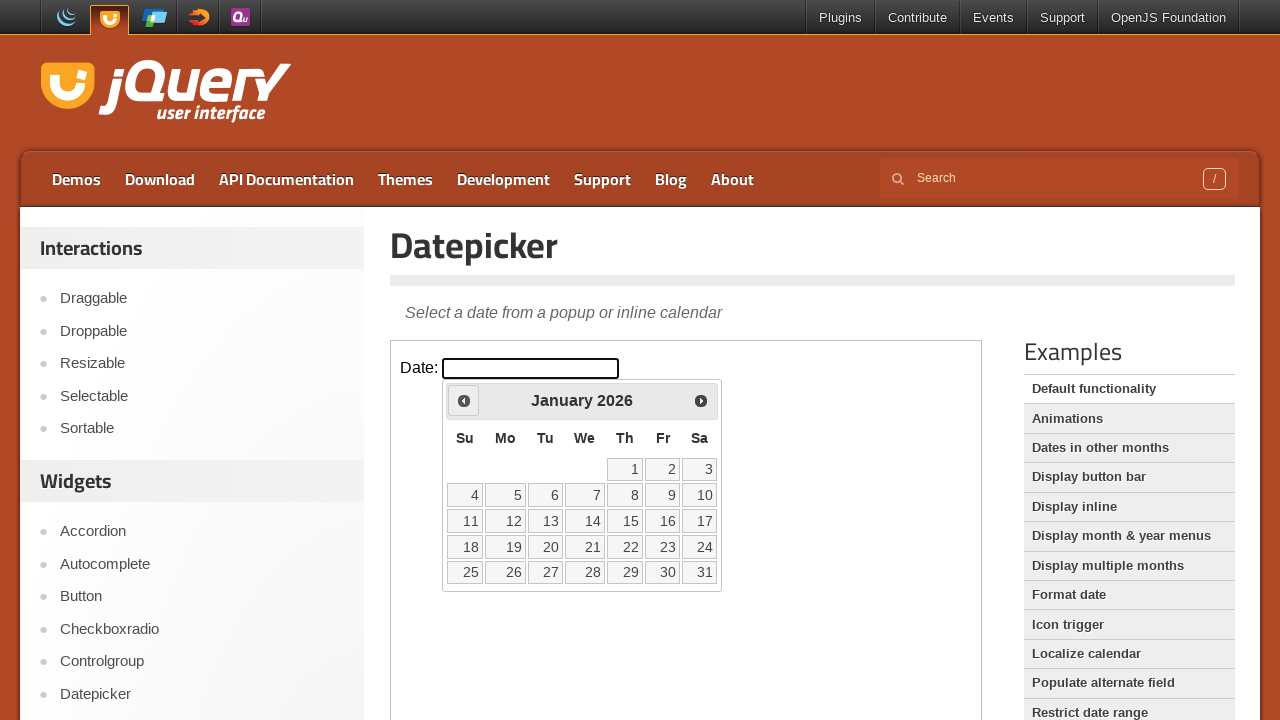

Waited 200ms for calendar animation to complete
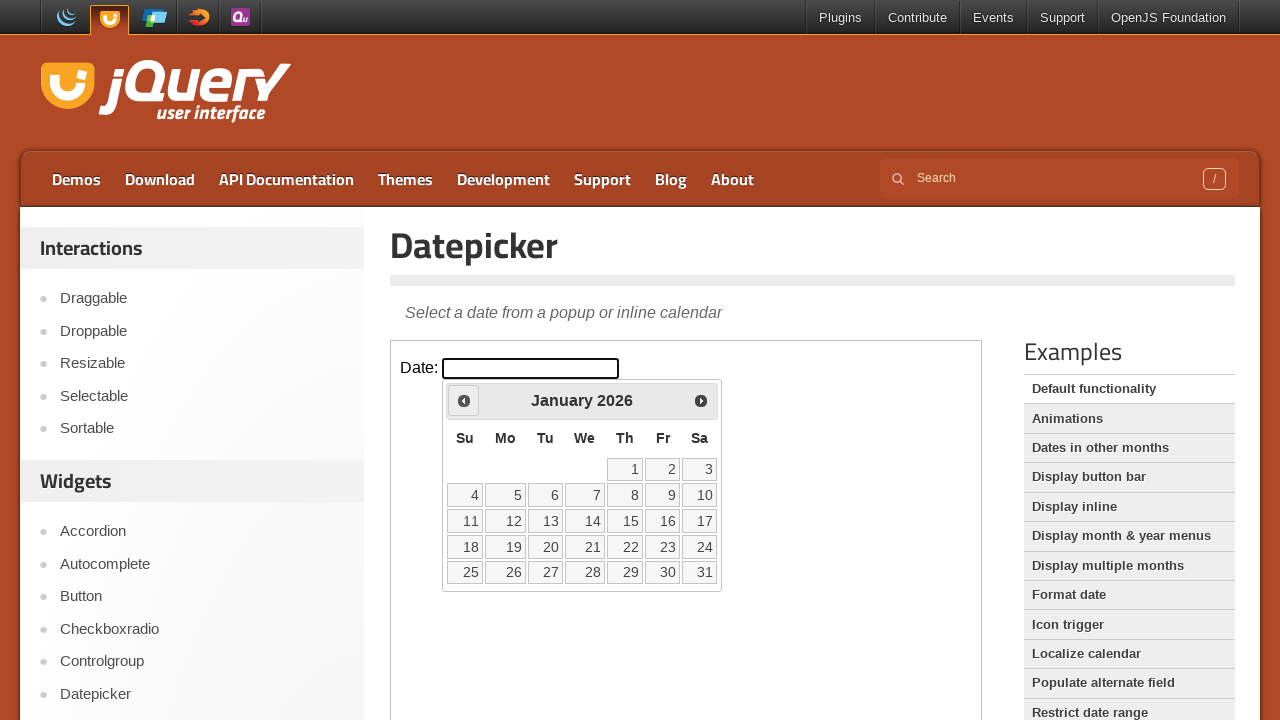

Clicked previous month button (currently at January 2026) at (464, 400) on iframe.demo-frame >> internal:control=enter-frame >> a[title='Prev']
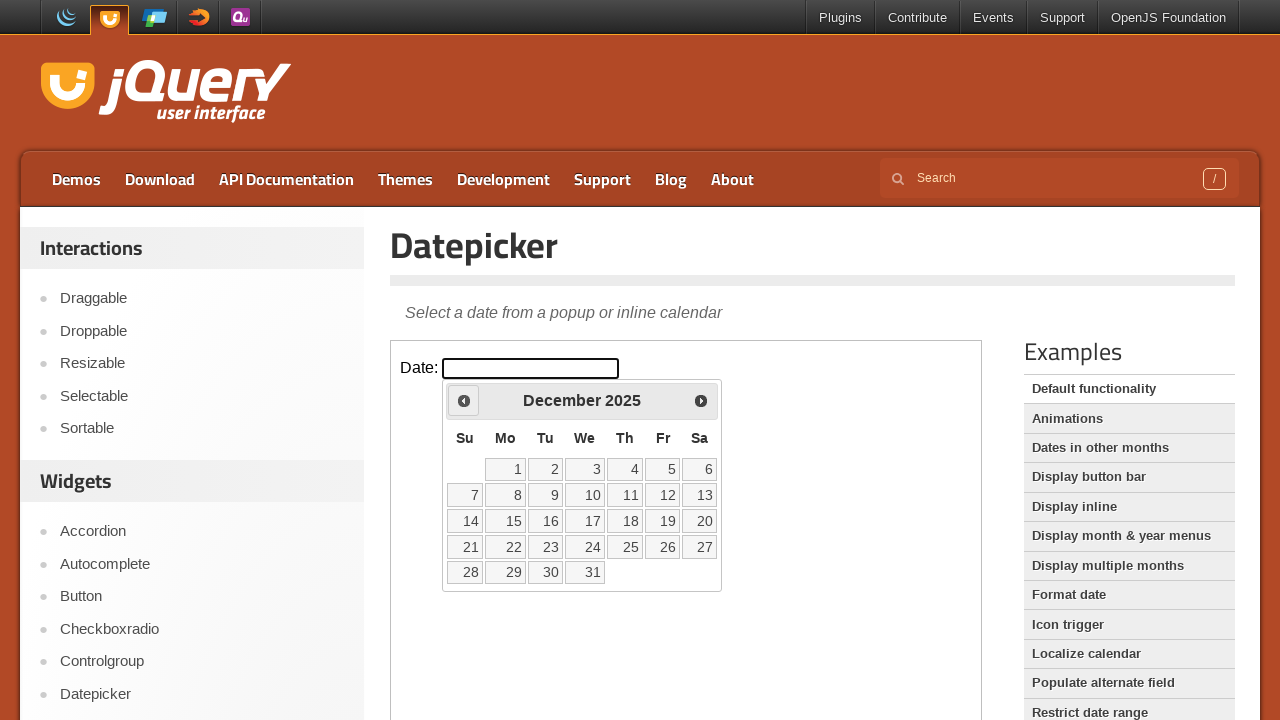

Waited 200ms for calendar animation to complete
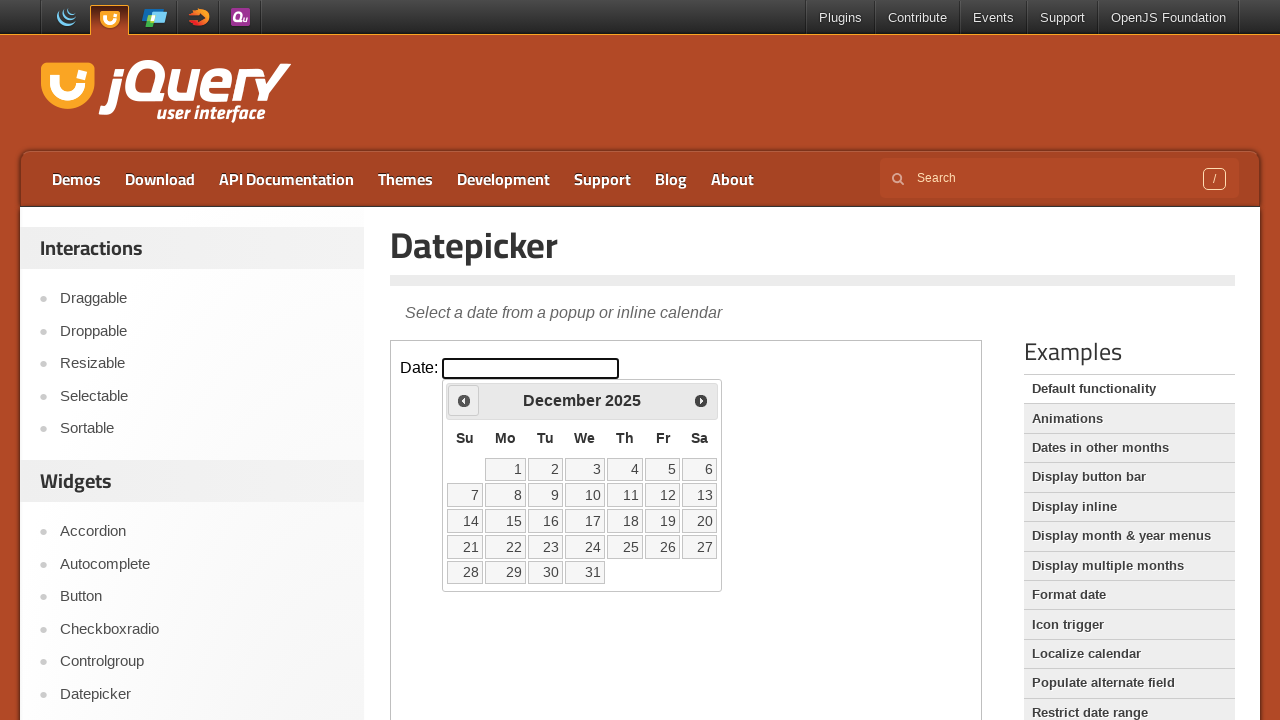

Clicked previous month button (currently at December 2025) at (464, 400) on iframe.demo-frame >> internal:control=enter-frame >> a[title='Prev']
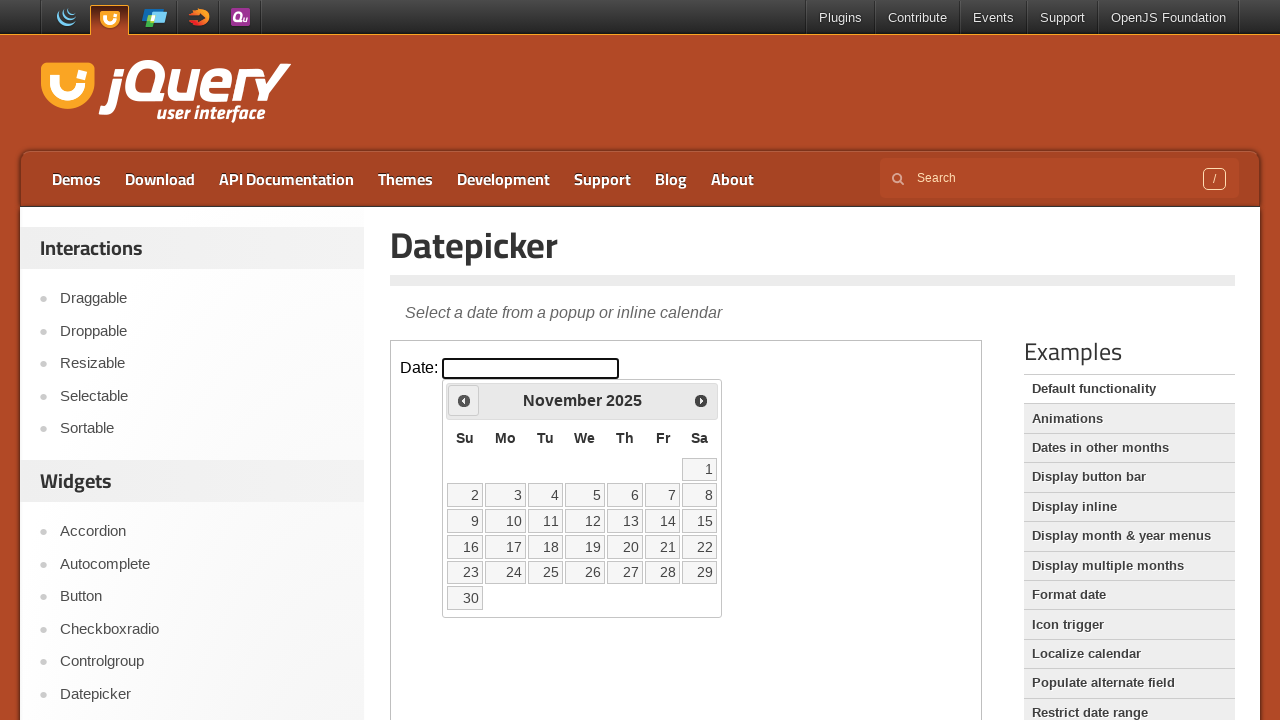

Waited 200ms for calendar animation to complete
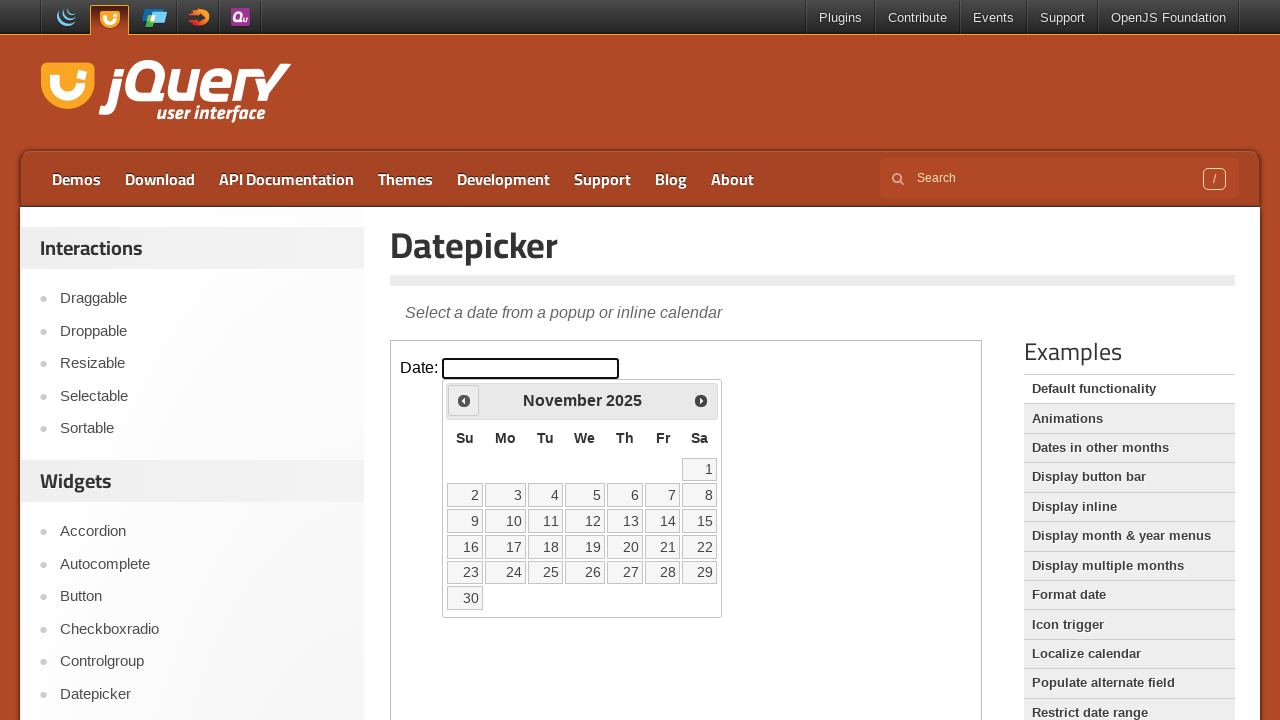

Clicked previous month button (currently at November 2025) at (464, 400) on iframe.demo-frame >> internal:control=enter-frame >> a[title='Prev']
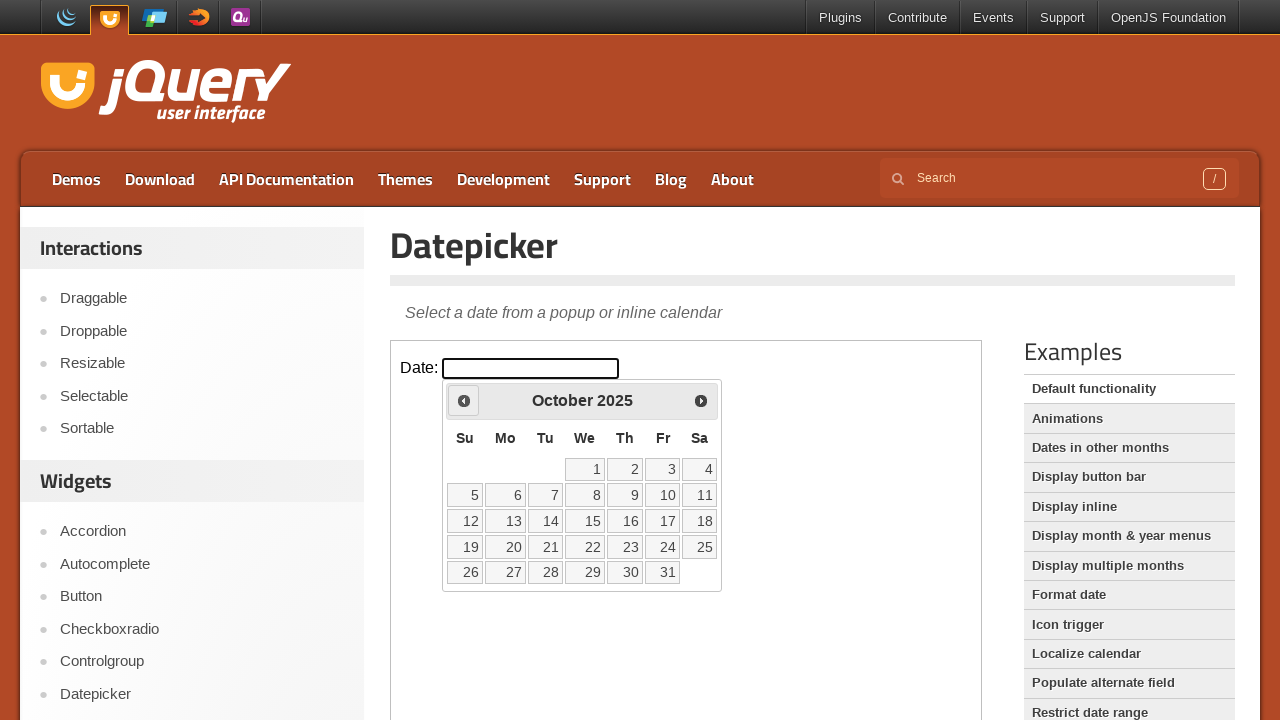

Waited 200ms for calendar animation to complete
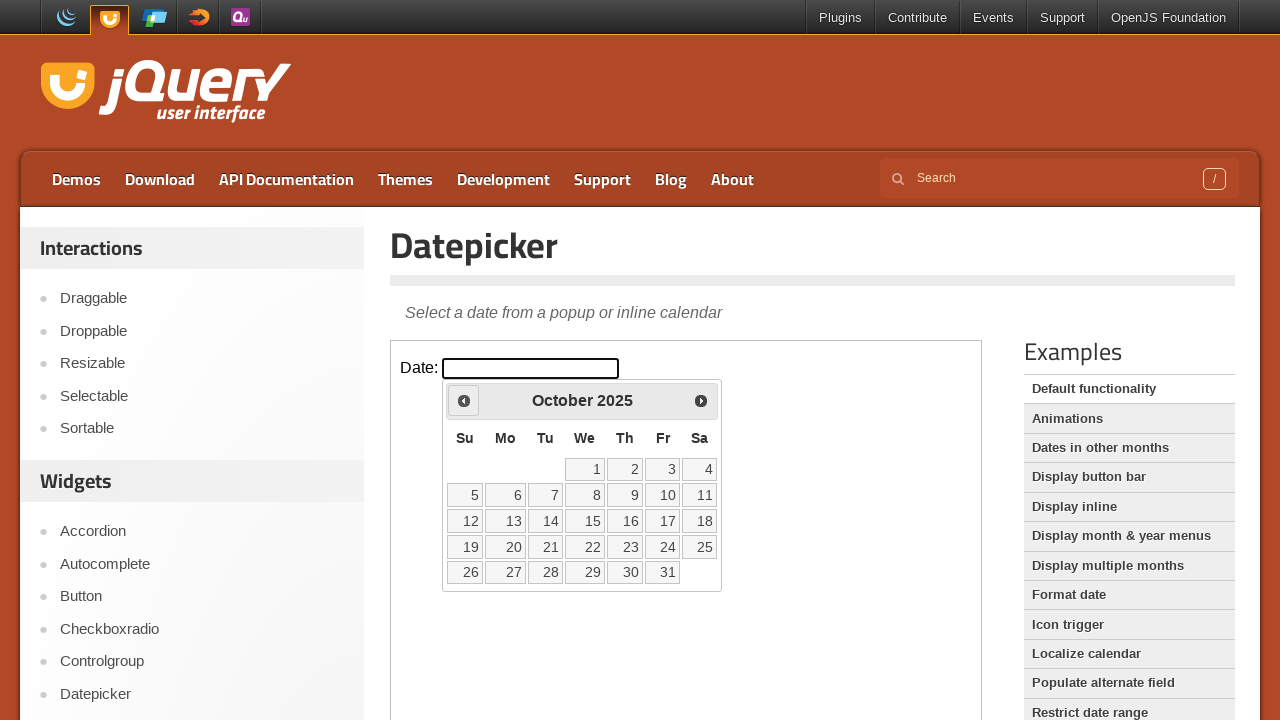

Clicked previous month button (currently at October 2025) at (464, 400) on iframe.demo-frame >> internal:control=enter-frame >> a[title='Prev']
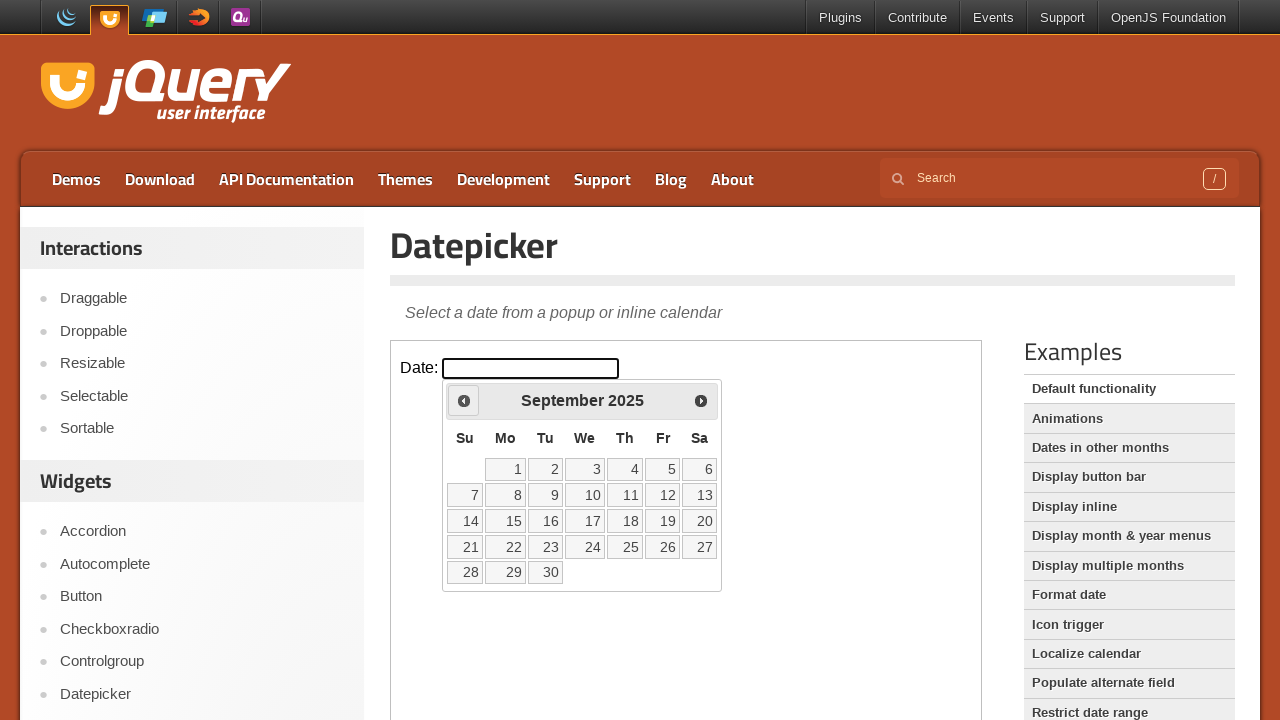

Waited 200ms for calendar animation to complete
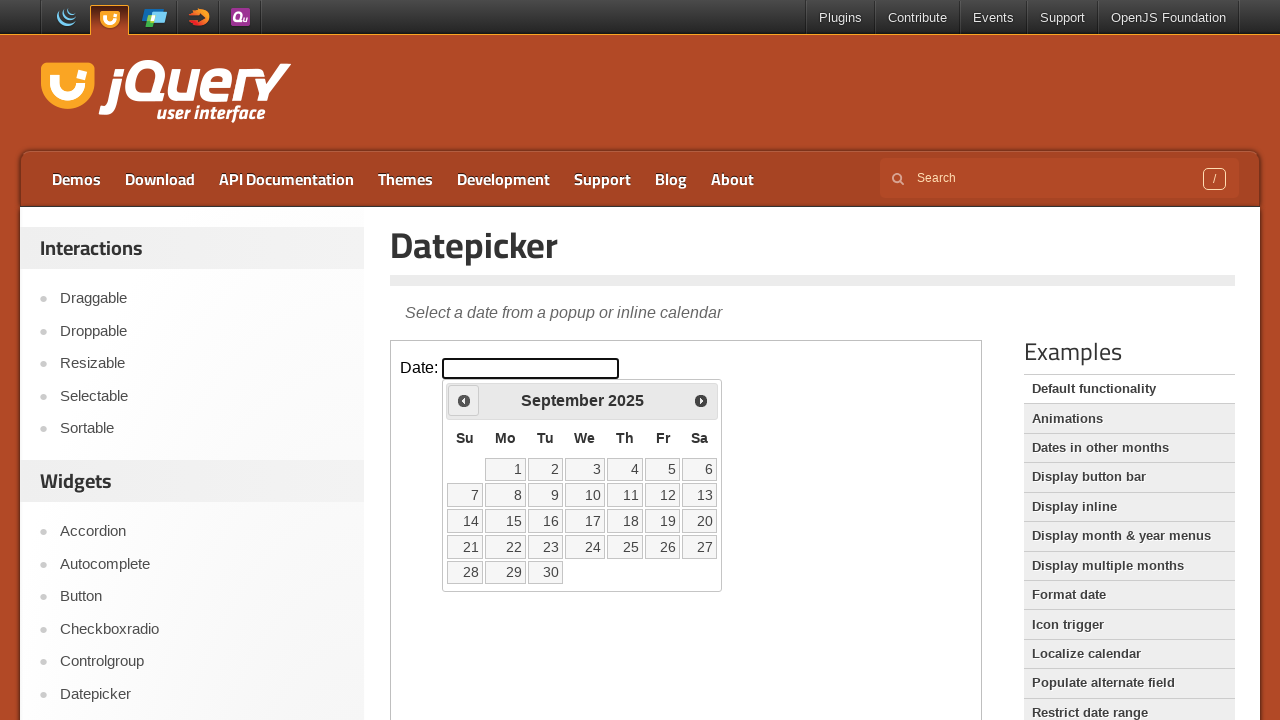

Clicked previous month button (currently at September 2025) at (464, 400) on iframe.demo-frame >> internal:control=enter-frame >> a[title='Prev']
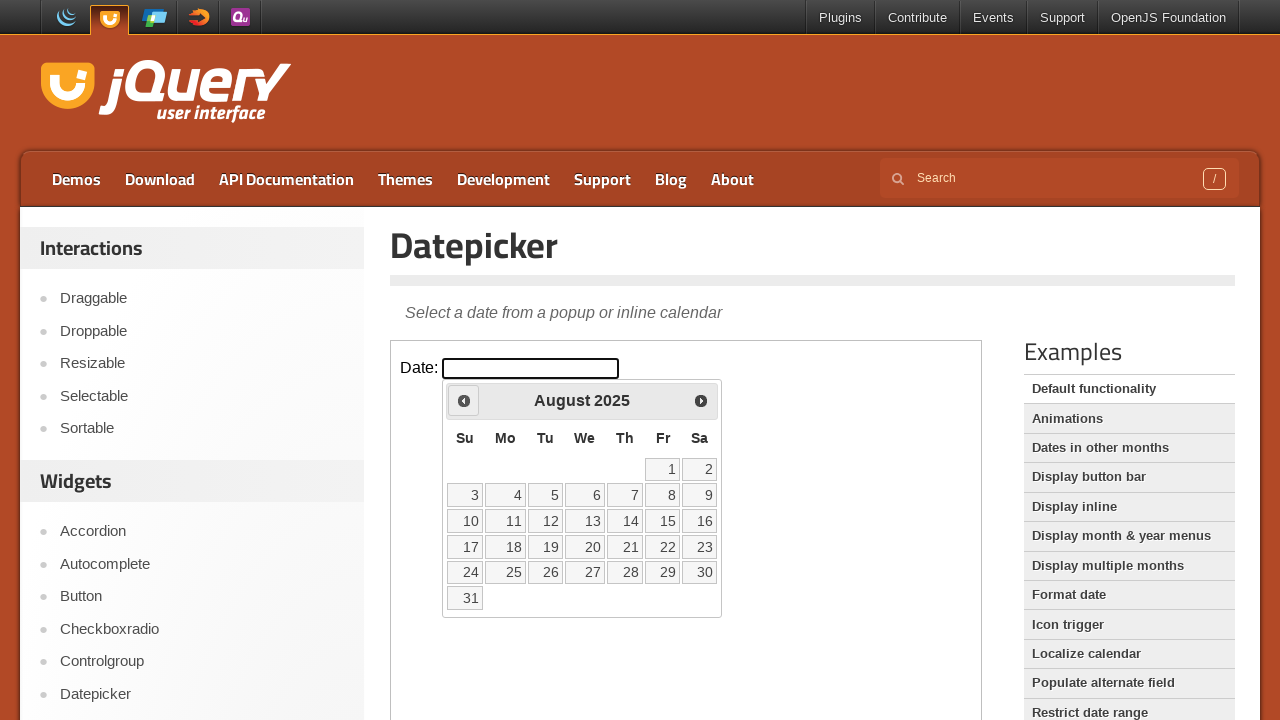

Waited 200ms for calendar animation to complete
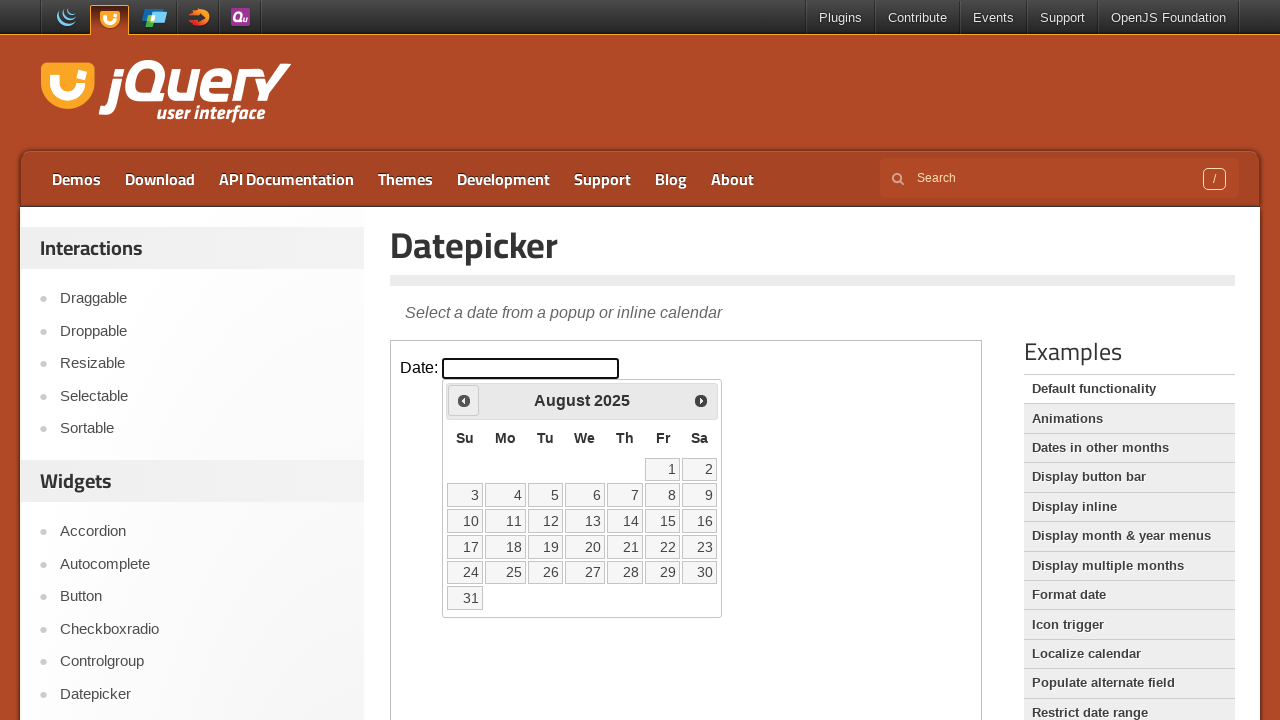

Clicked previous month button (currently at August 2025) at (464, 400) on iframe.demo-frame >> internal:control=enter-frame >> a[title='Prev']
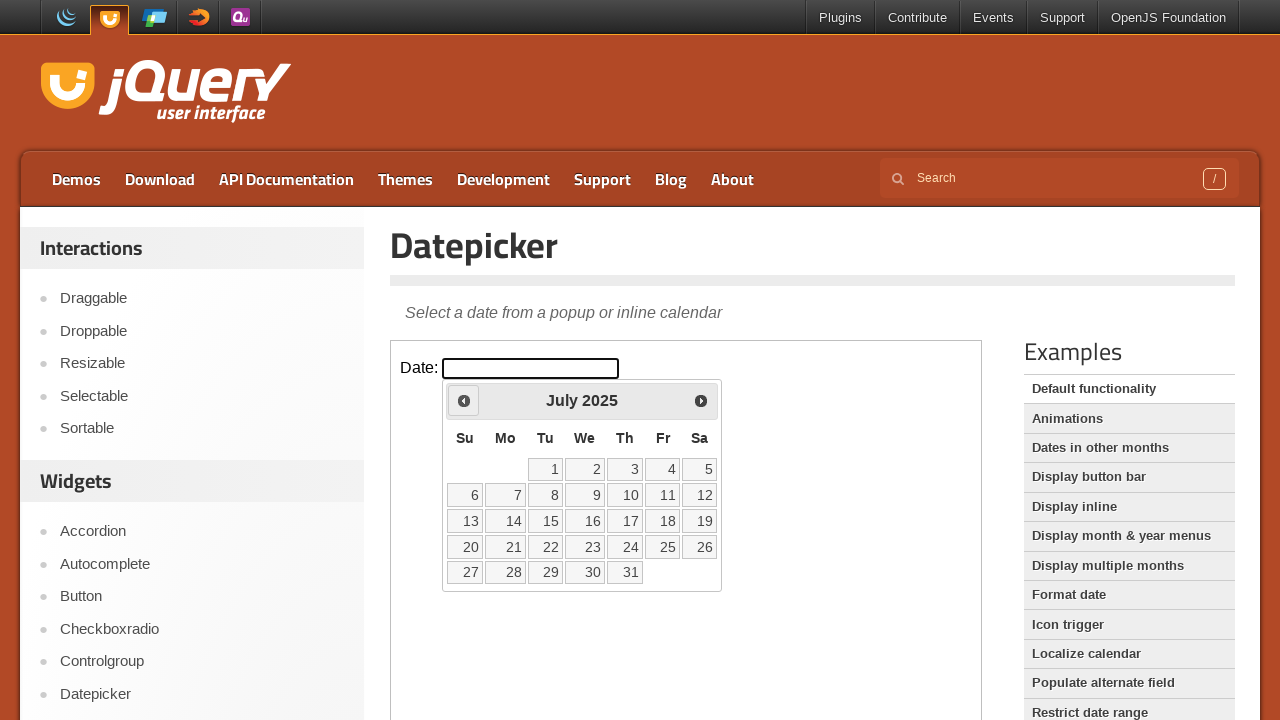

Waited 200ms for calendar animation to complete
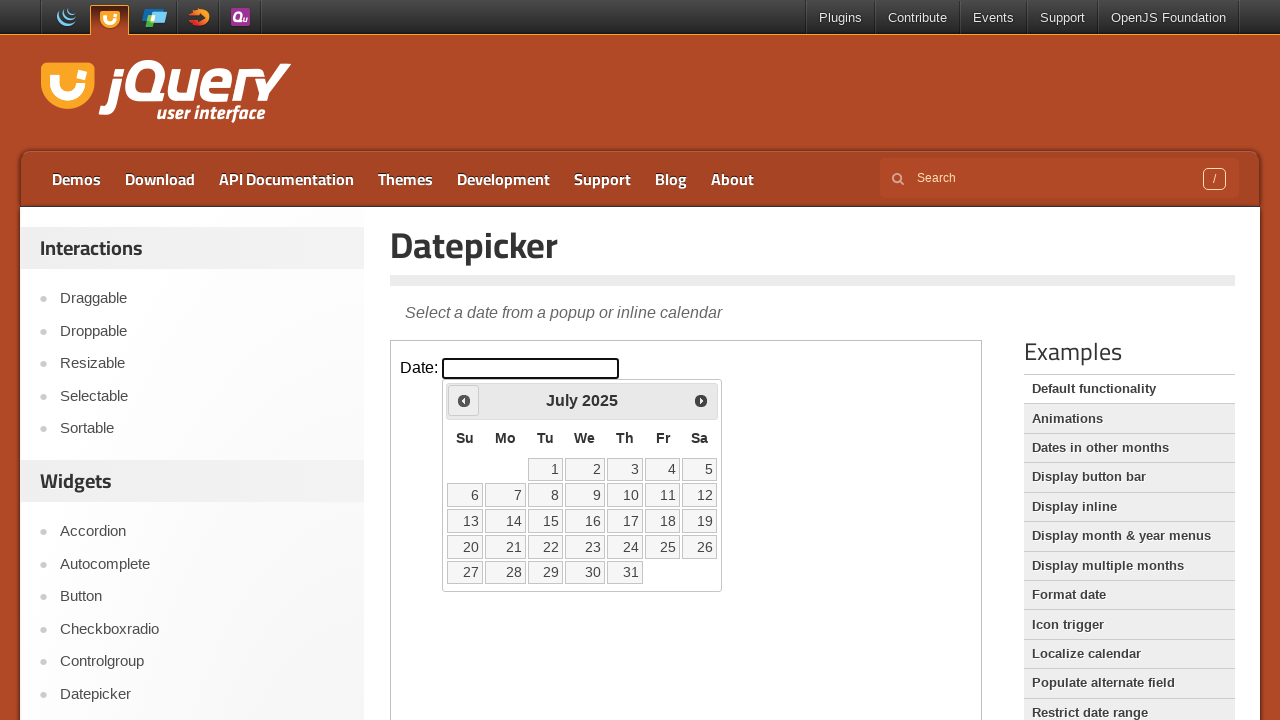

Clicked previous month button (currently at July 2025) at (464, 400) on iframe.demo-frame >> internal:control=enter-frame >> a[title='Prev']
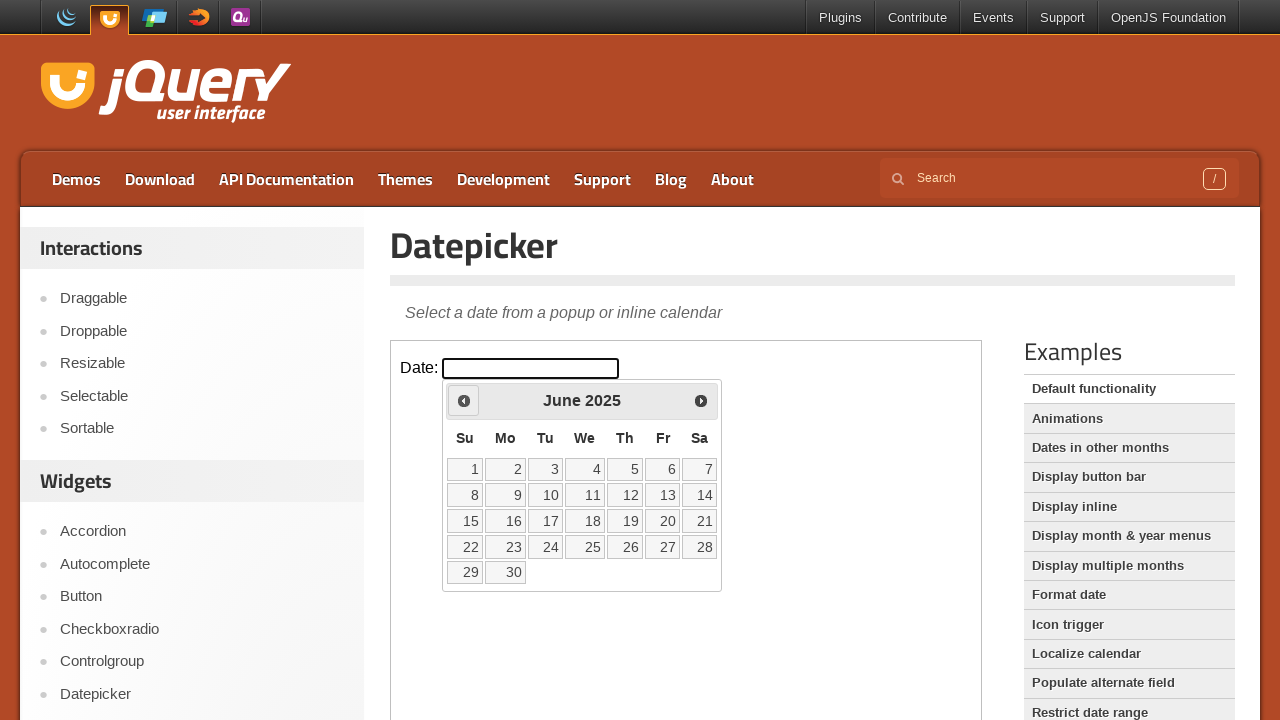

Waited 200ms for calendar animation to complete
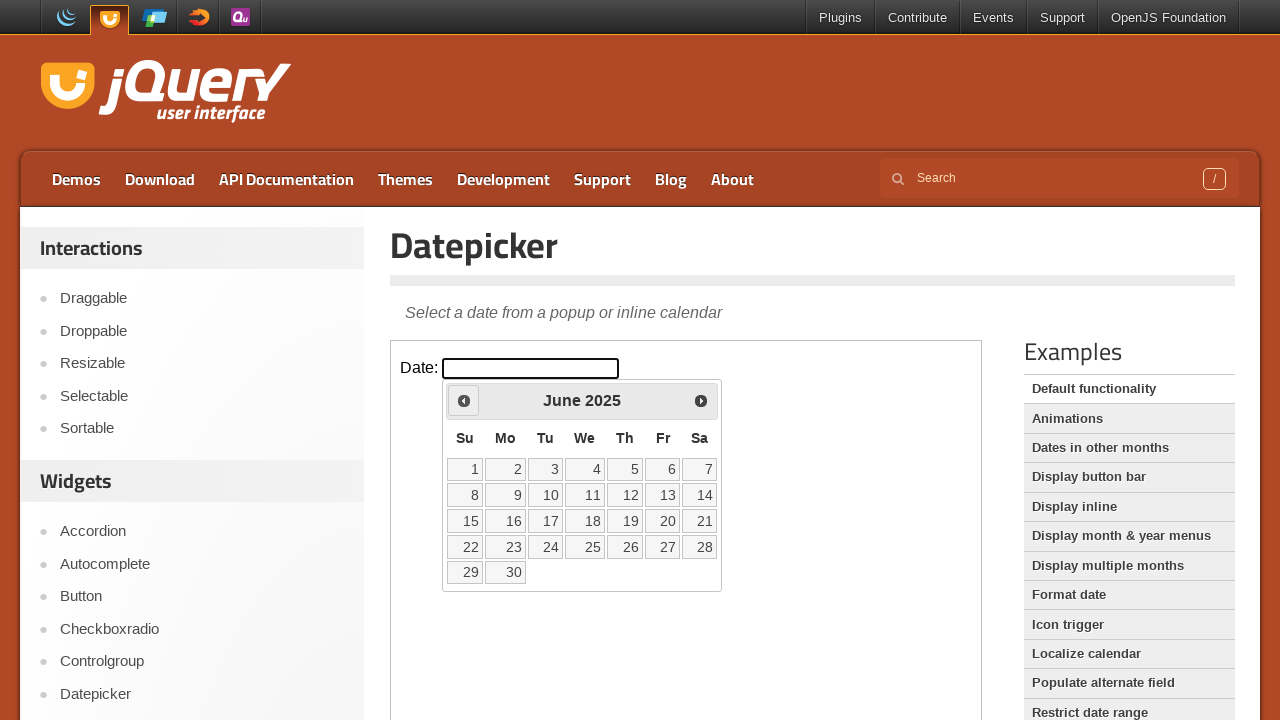

Clicked previous month button (currently at June 2025) at (464, 400) on iframe.demo-frame >> internal:control=enter-frame >> a[title='Prev']
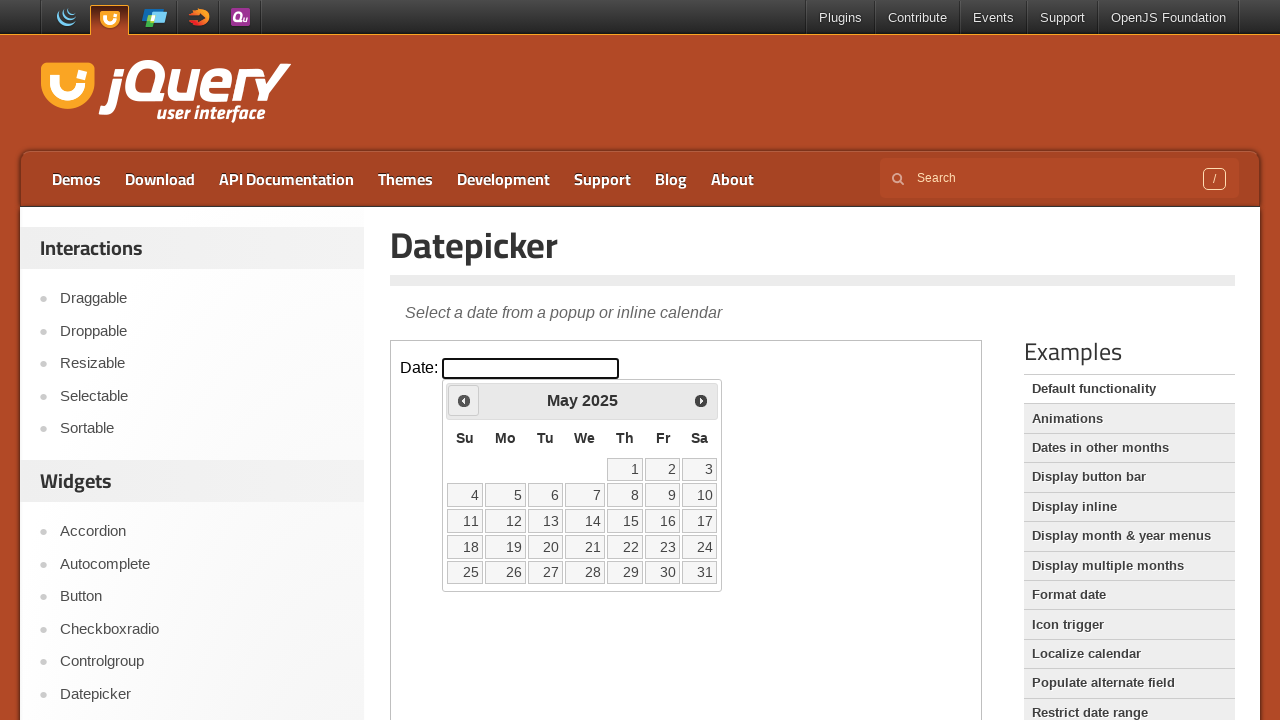

Waited 200ms for calendar animation to complete
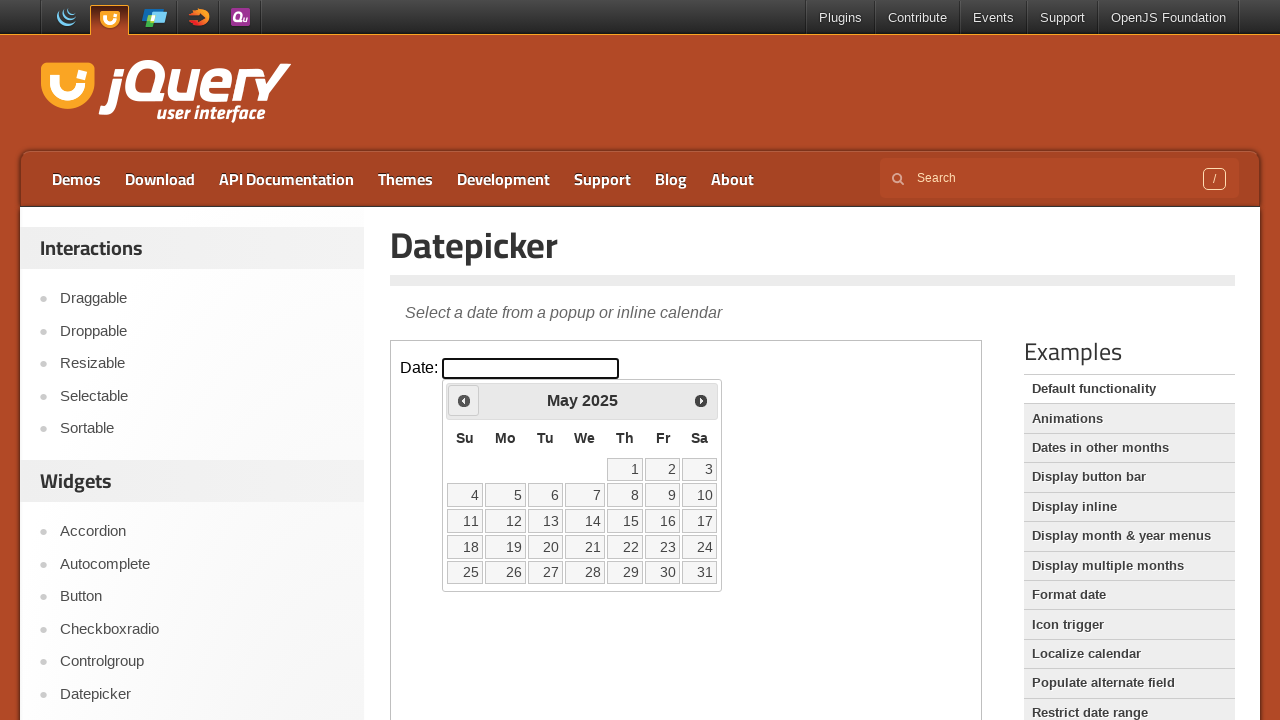

Clicked previous month button (currently at May 2025) at (464, 400) on iframe.demo-frame >> internal:control=enter-frame >> a[title='Prev']
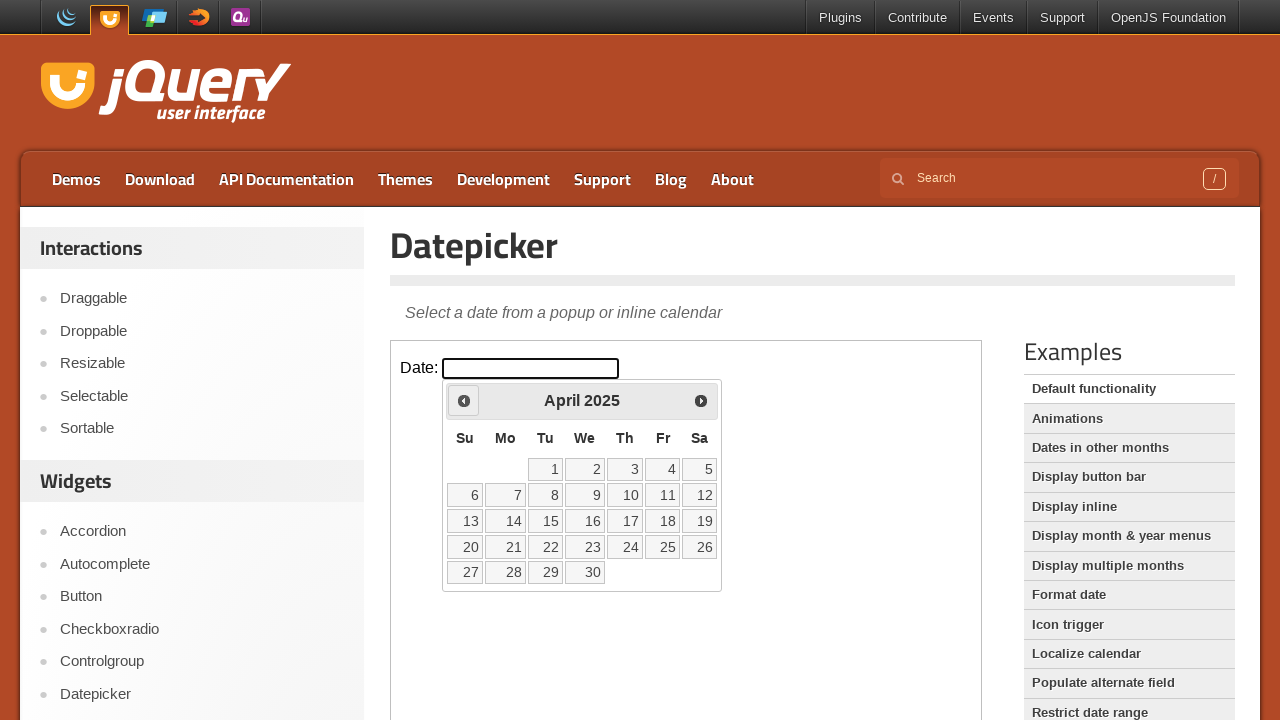

Waited 200ms for calendar animation to complete
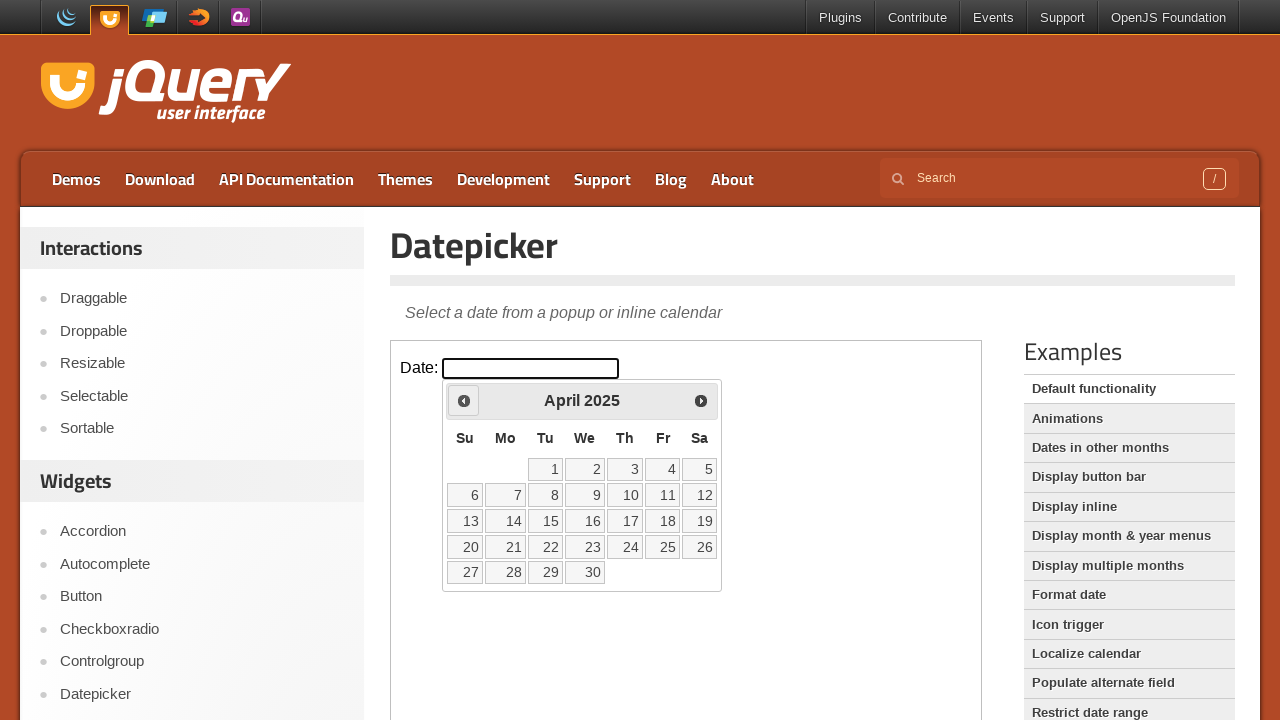

Clicked previous month button (currently at April 2025) at (464, 400) on iframe.demo-frame >> internal:control=enter-frame >> a[title='Prev']
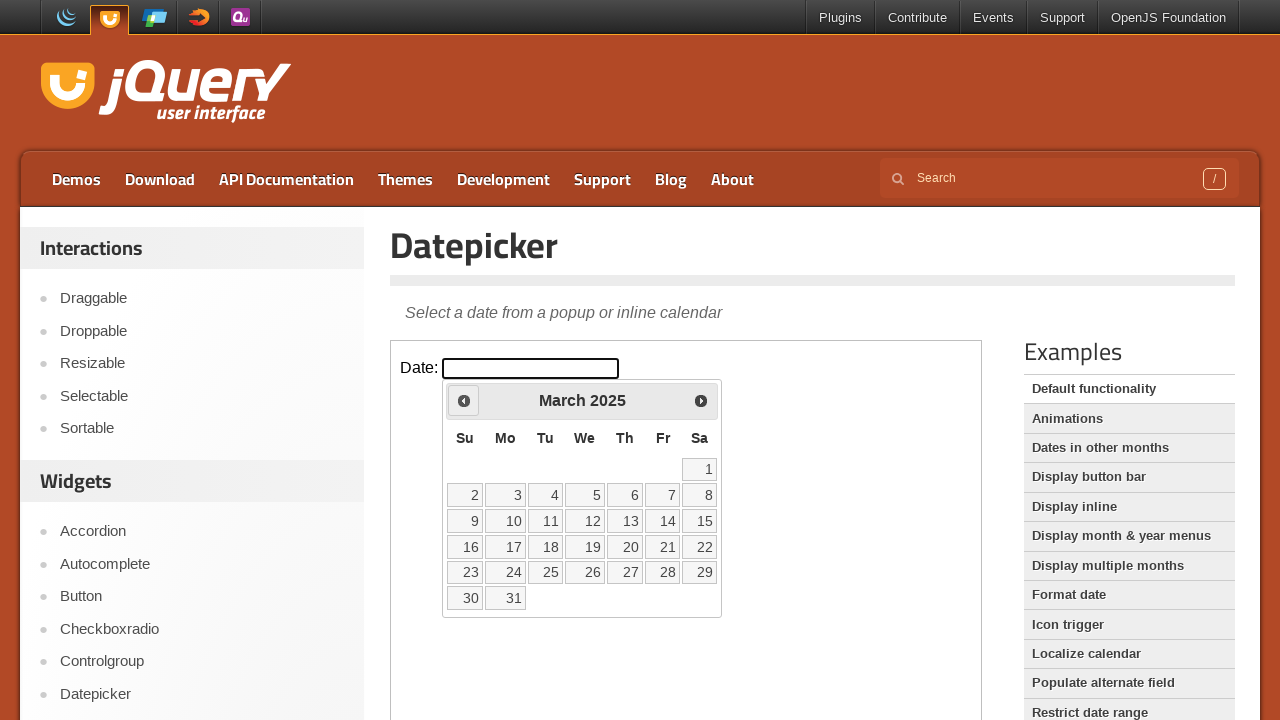

Waited 200ms for calendar animation to complete
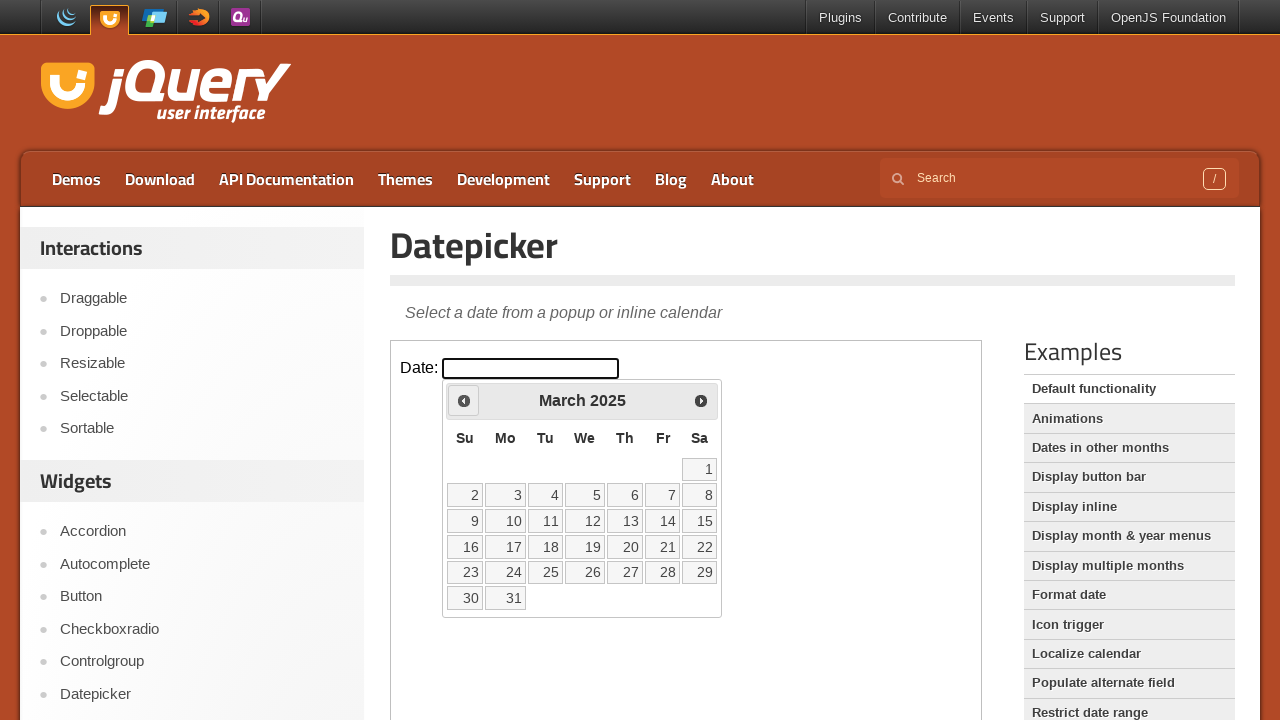

Clicked previous month button (currently at March 2025) at (464, 400) on iframe.demo-frame >> internal:control=enter-frame >> a[title='Prev']
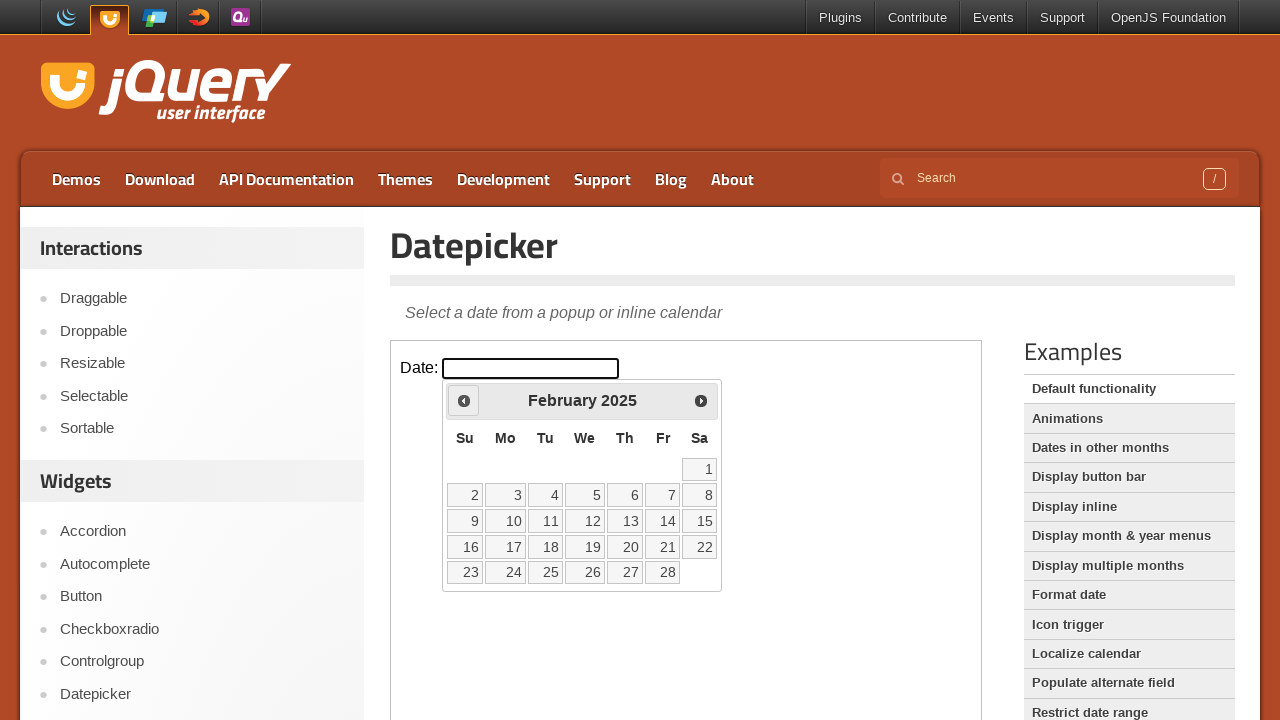

Waited 200ms for calendar animation to complete
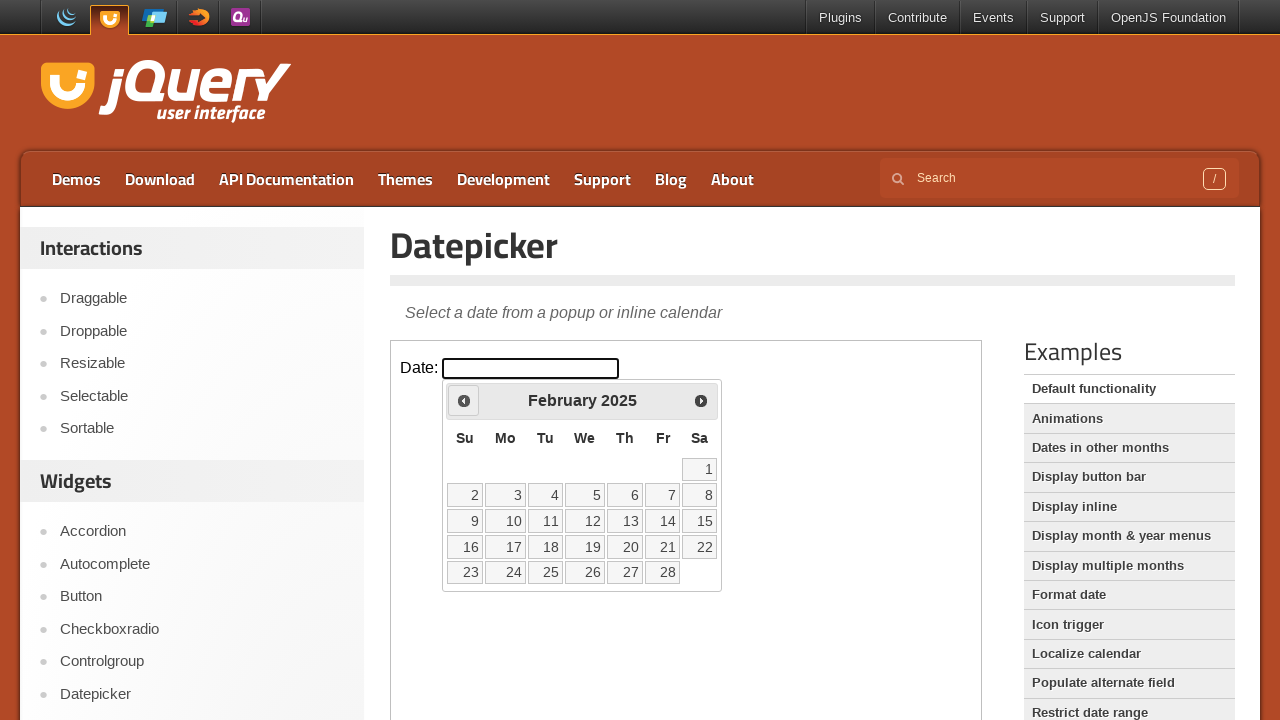

Clicked previous month button (currently at February 2025) at (464, 400) on iframe.demo-frame >> internal:control=enter-frame >> a[title='Prev']
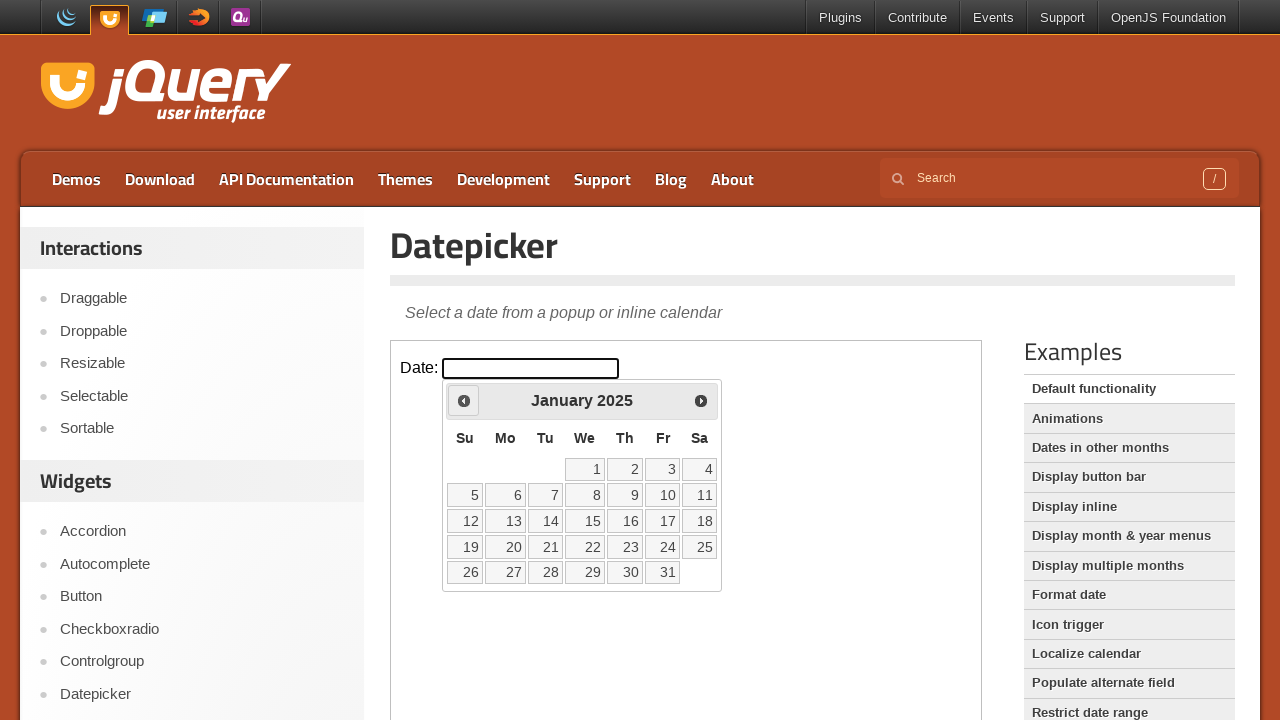

Waited 200ms for calendar animation to complete
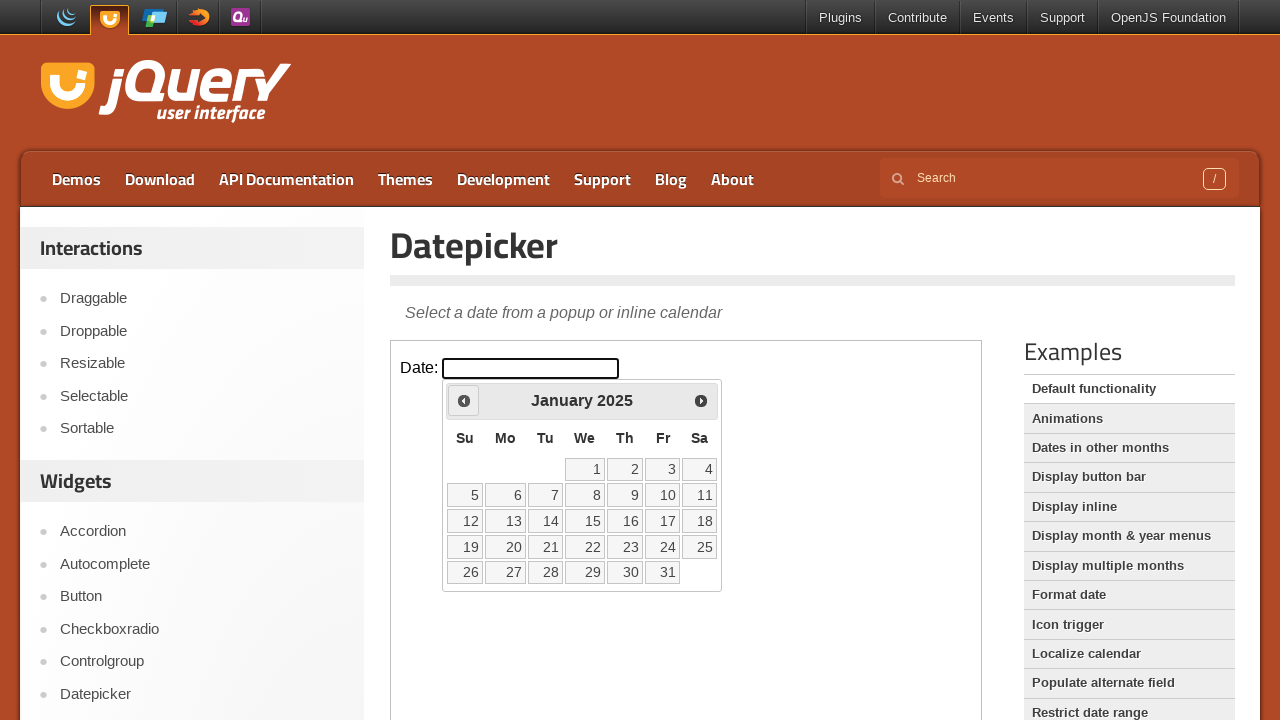

Clicked previous month button (currently at January 2025) at (464, 400) on iframe.demo-frame >> internal:control=enter-frame >> a[title='Prev']
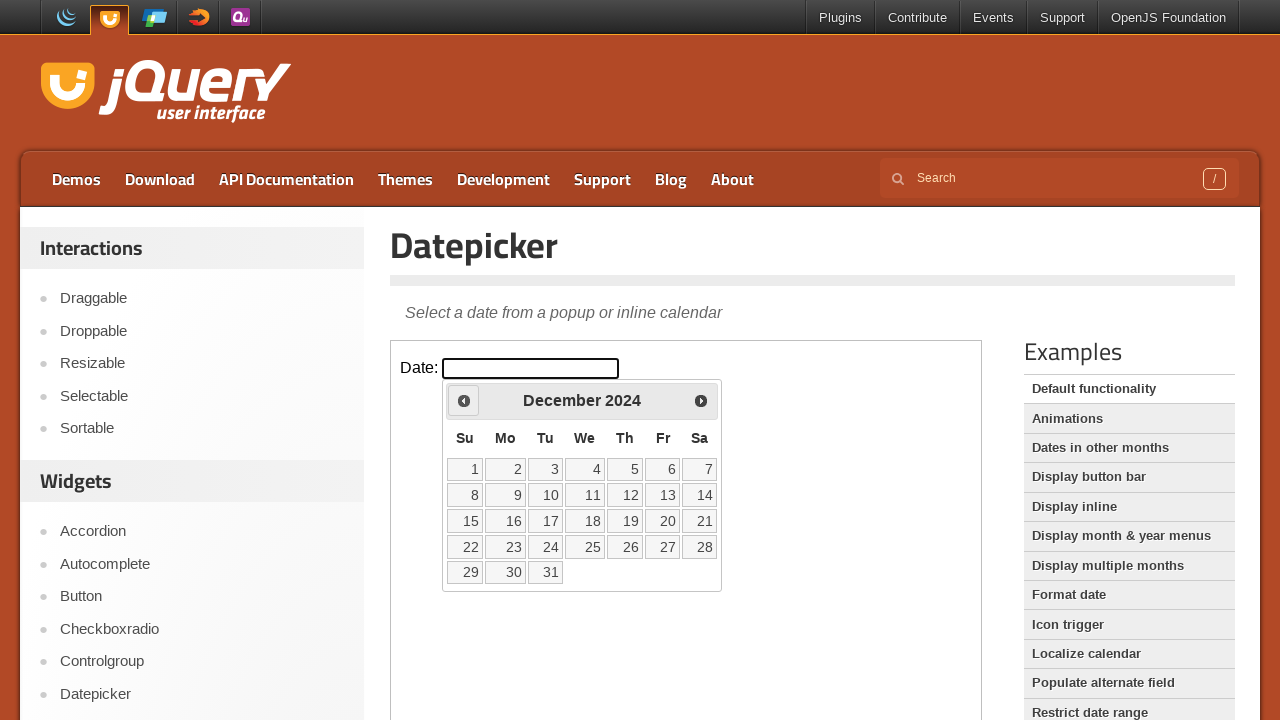

Waited 200ms for calendar animation to complete
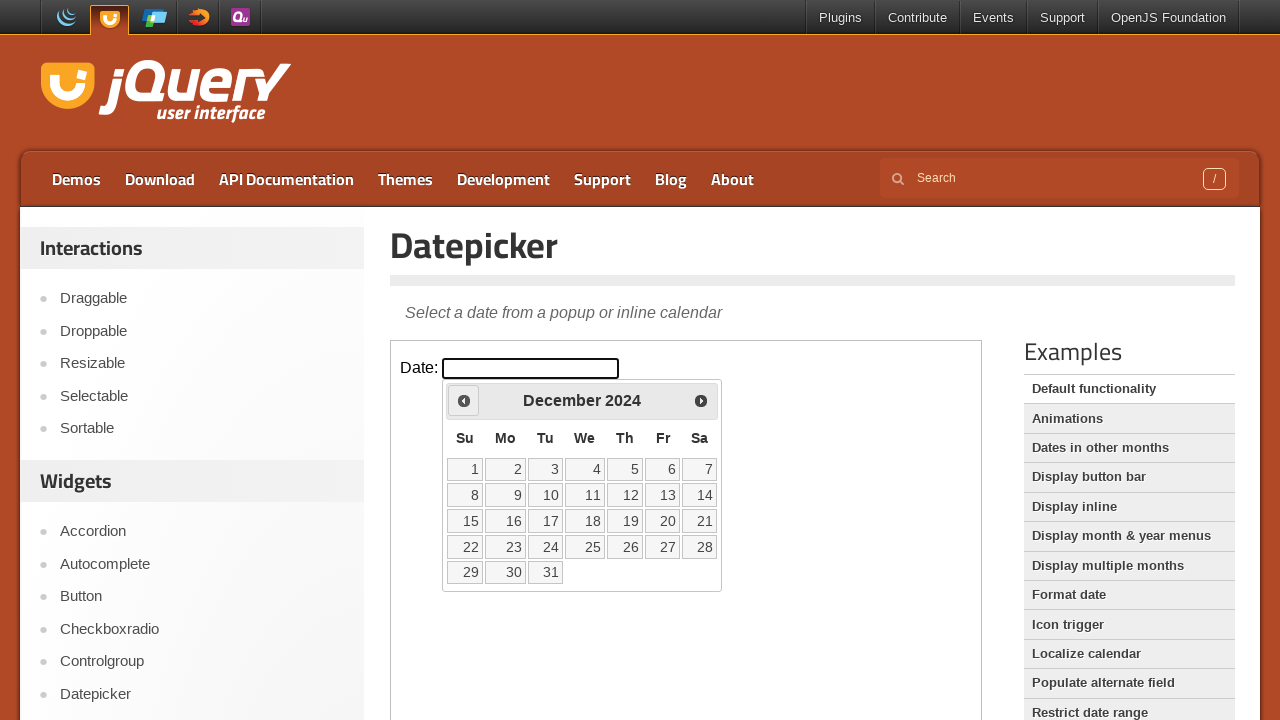

Clicked previous month button (currently at December 2024) at (464, 400) on iframe.demo-frame >> internal:control=enter-frame >> a[title='Prev']
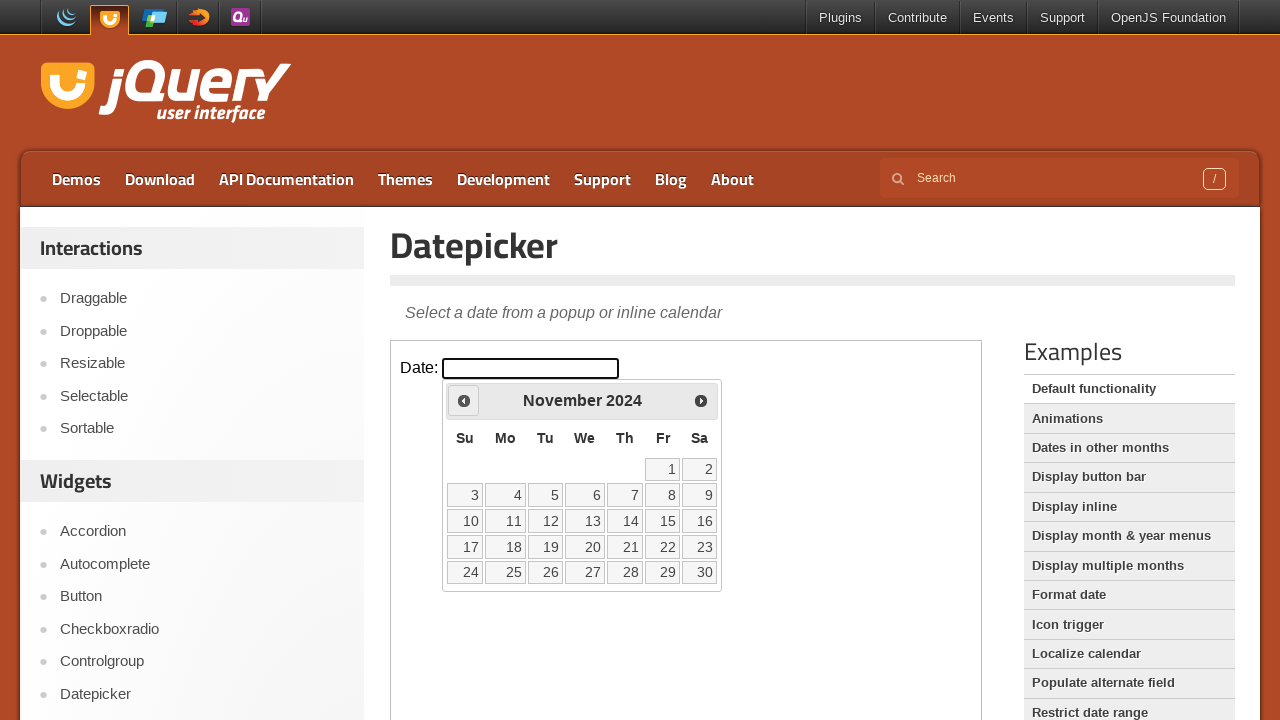

Waited 200ms for calendar animation to complete
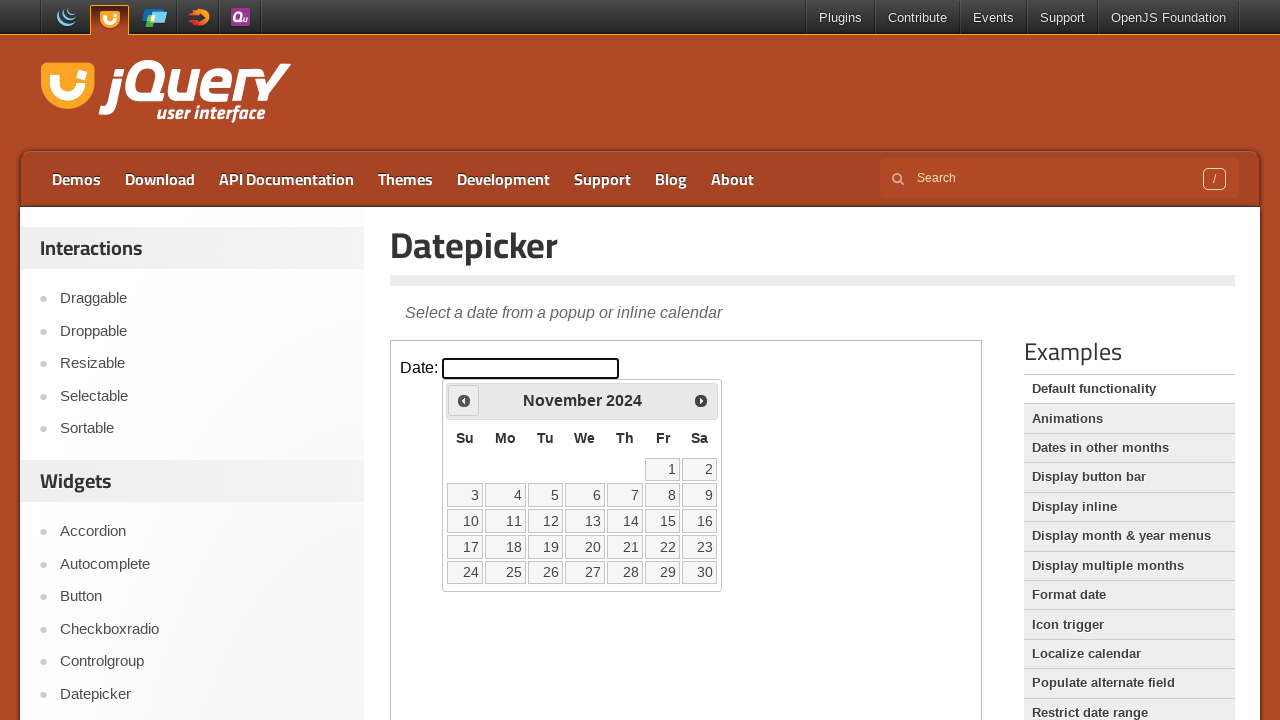

Clicked previous month button (currently at November 2024) at (464, 400) on iframe.demo-frame >> internal:control=enter-frame >> a[title='Prev']
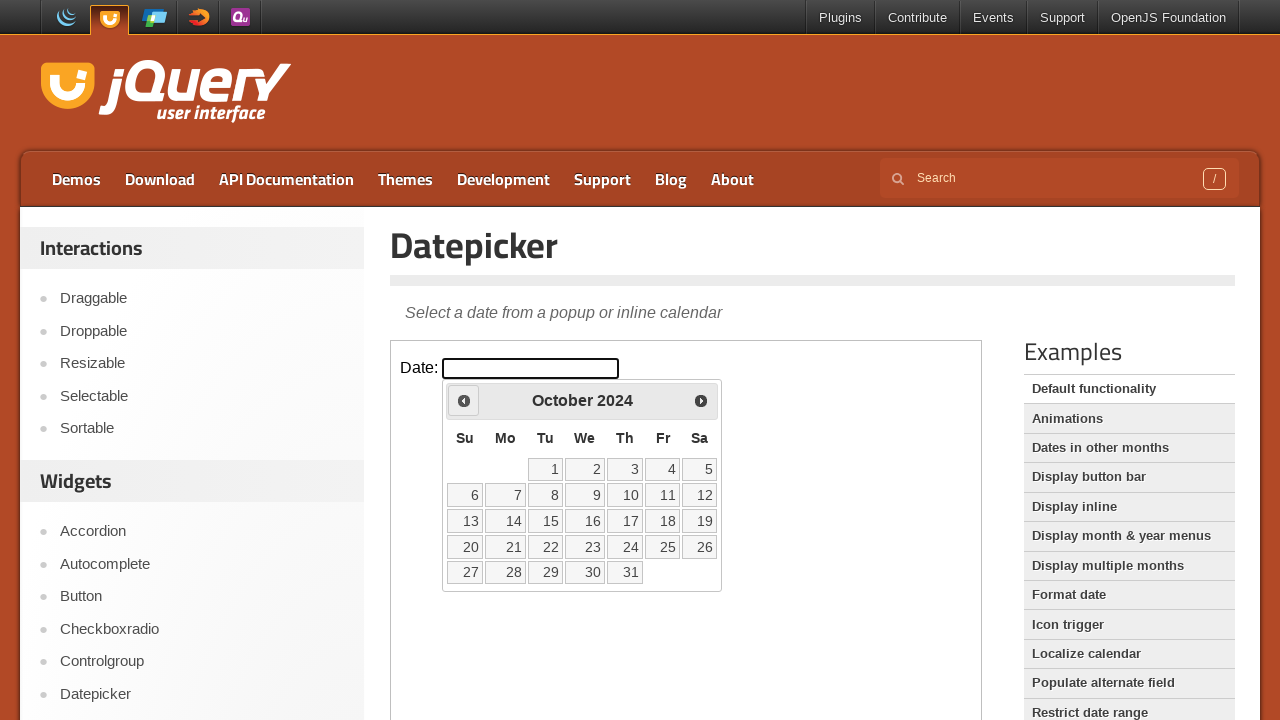

Waited 200ms for calendar animation to complete
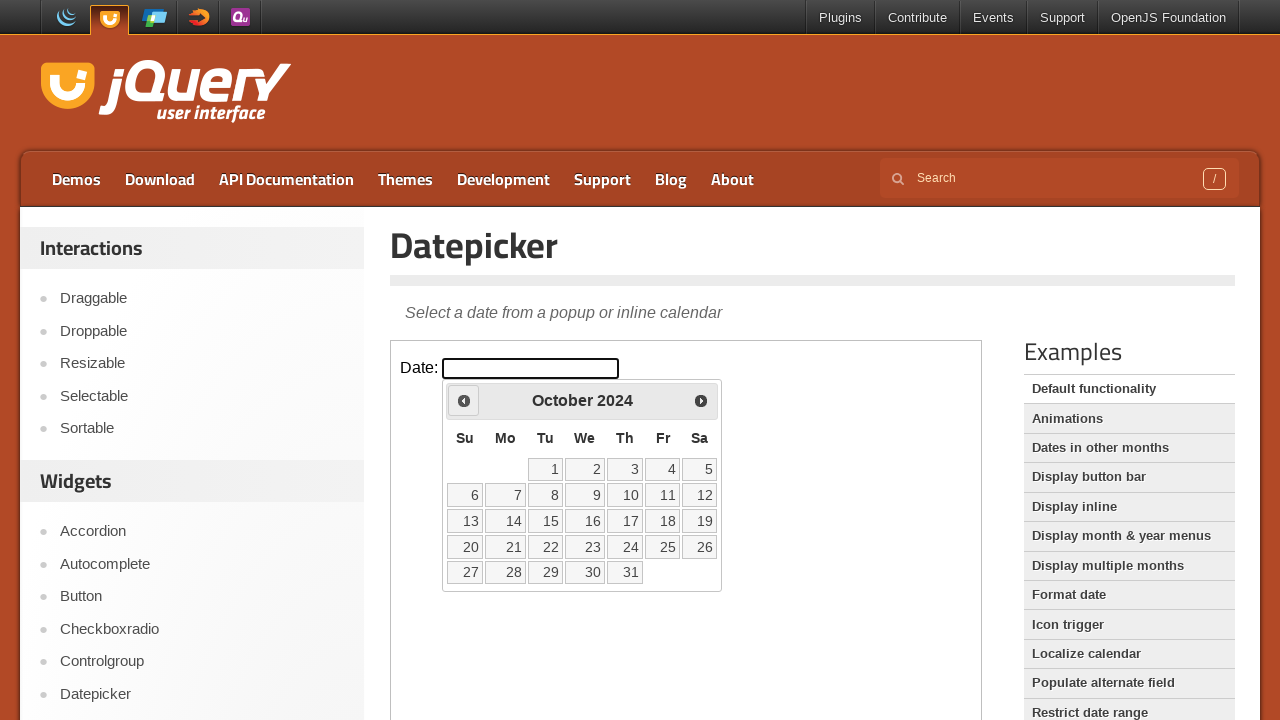

Clicked previous month button (currently at October 2024) at (464, 400) on iframe.demo-frame >> internal:control=enter-frame >> a[title='Prev']
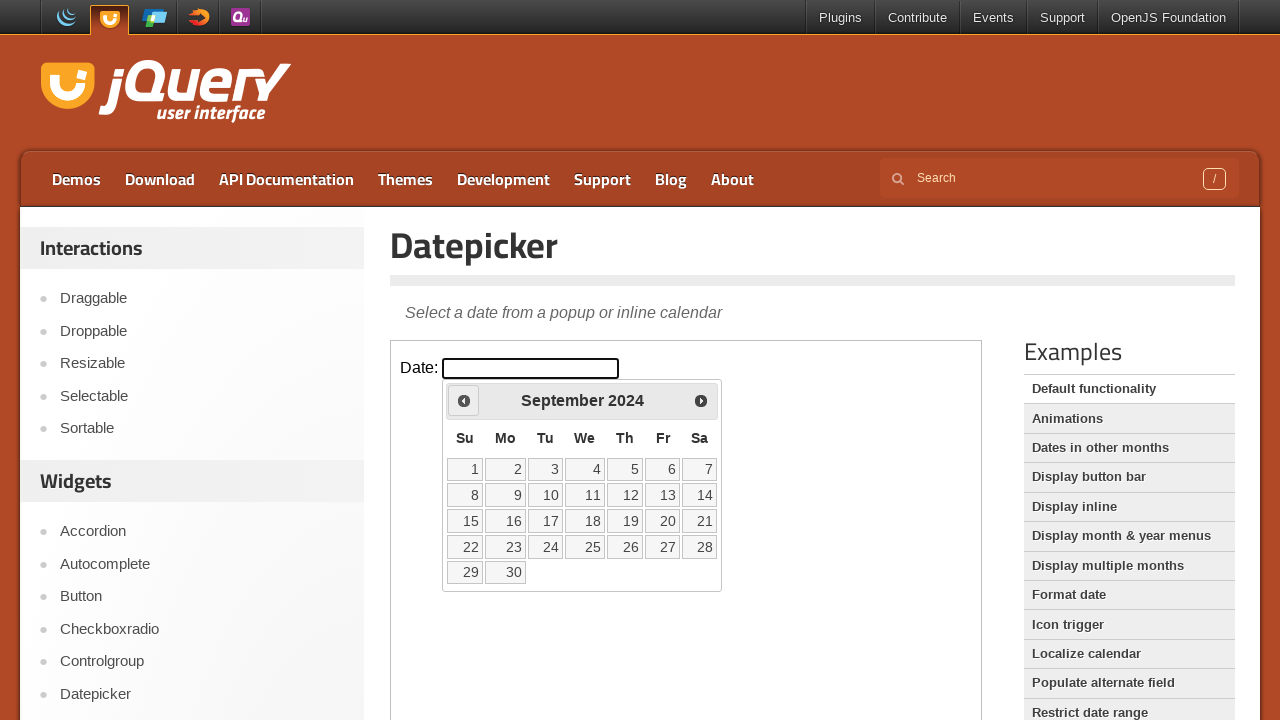

Waited 200ms for calendar animation to complete
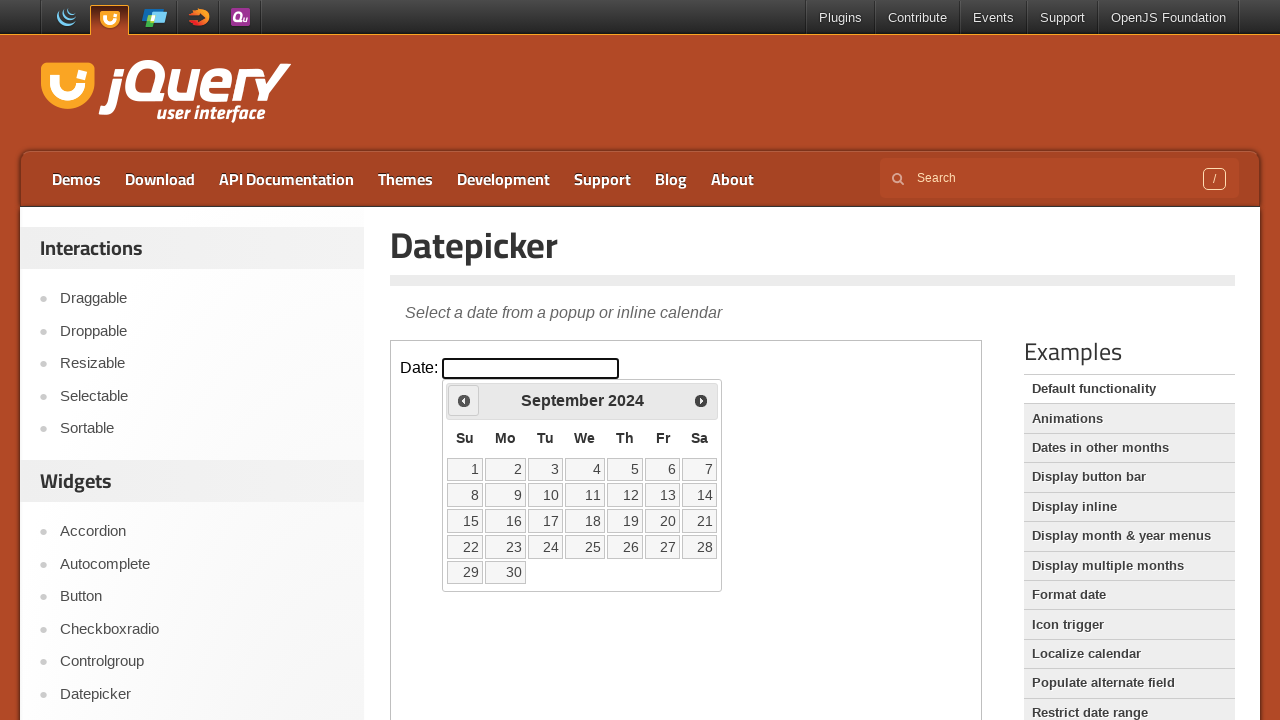

Clicked previous month button (currently at September 2024) at (464, 400) on iframe.demo-frame >> internal:control=enter-frame >> a[title='Prev']
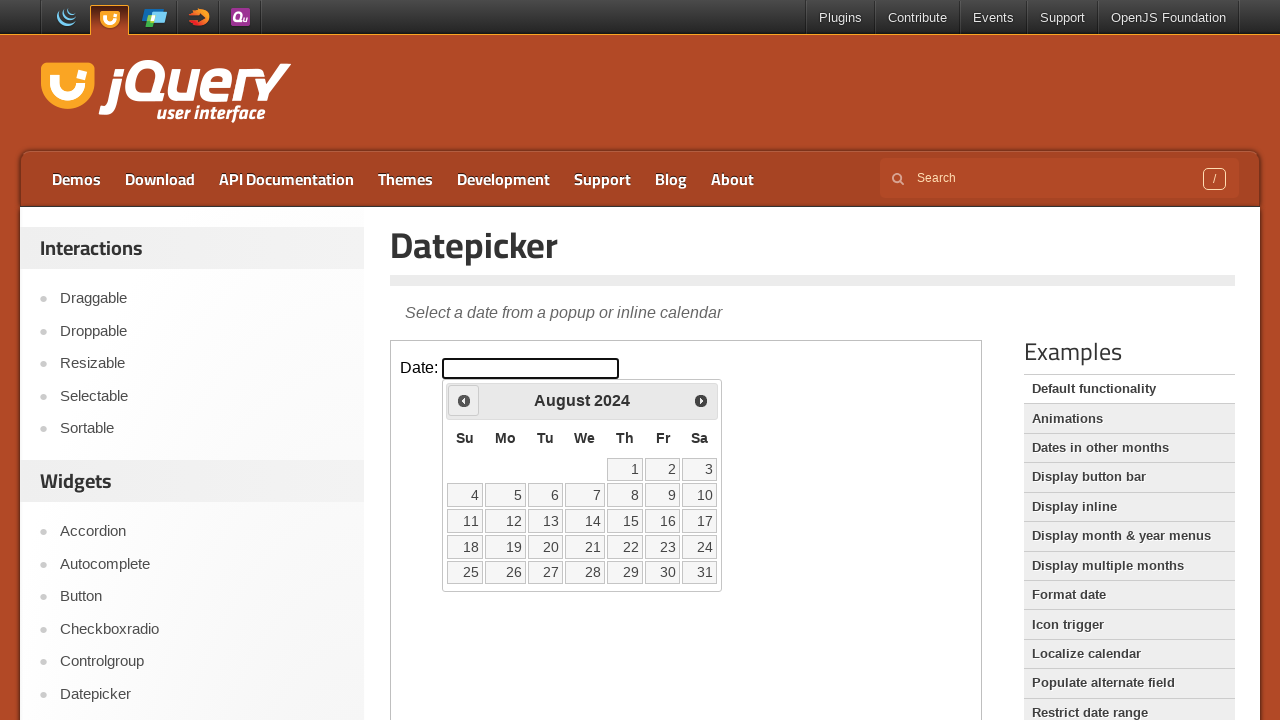

Waited 200ms for calendar animation to complete
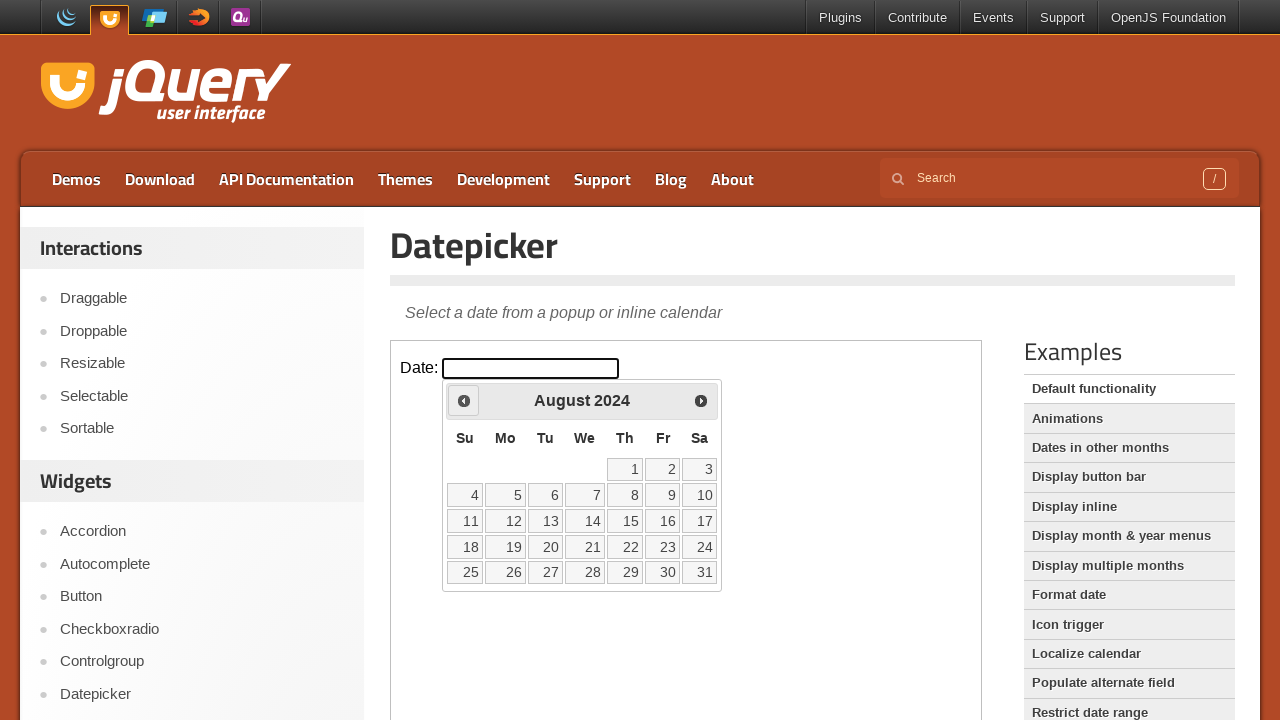

Clicked previous month button (currently at August 2024) at (464, 400) on iframe.demo-frame >> internal:control=enter-frame >> a[title='Prev']
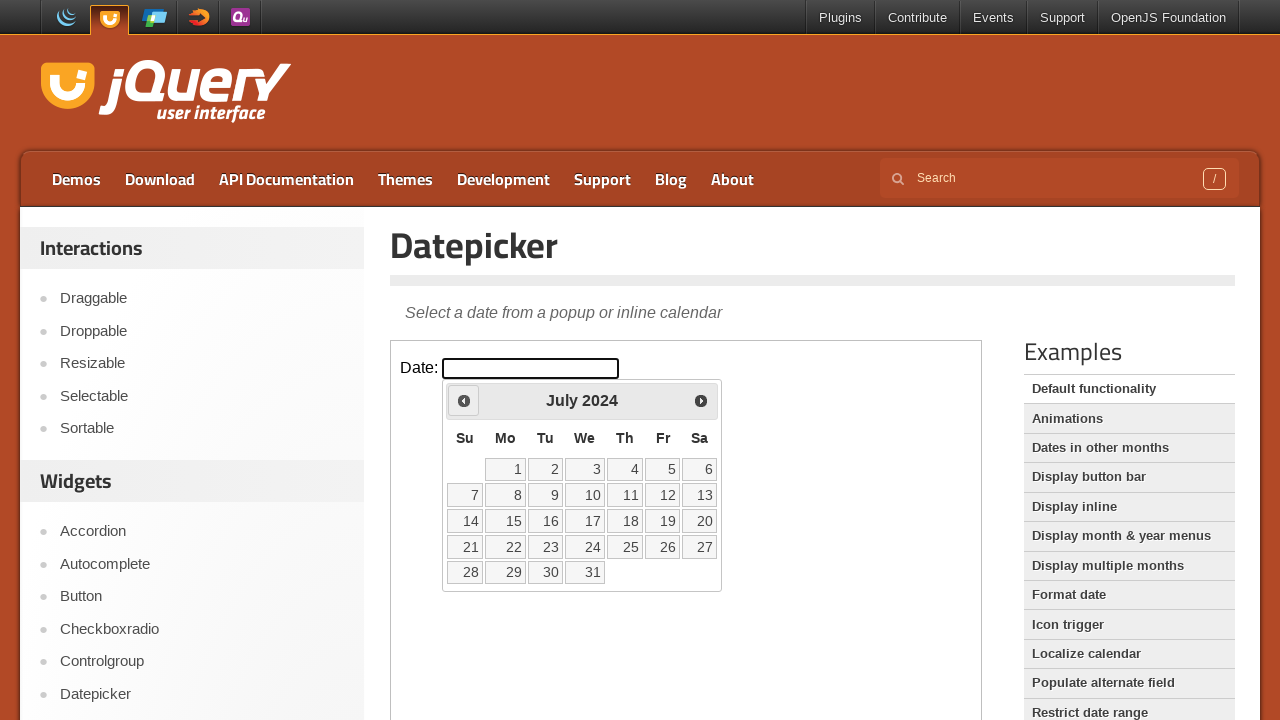

Waited 200ms for calendar animation to complete
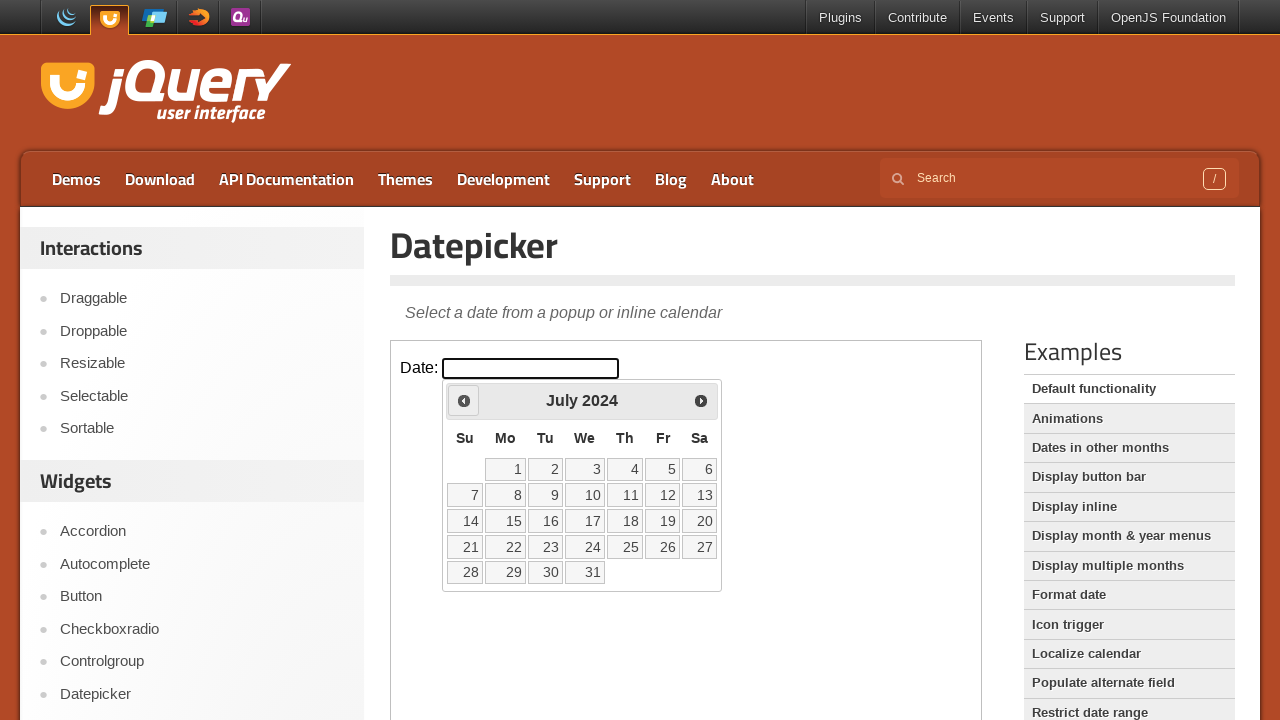

Clicked previous month button (currently at July 2024) at (464, 400) on iframe.demo-frame >> internal:control=enter-frame >> a[title='Prev']
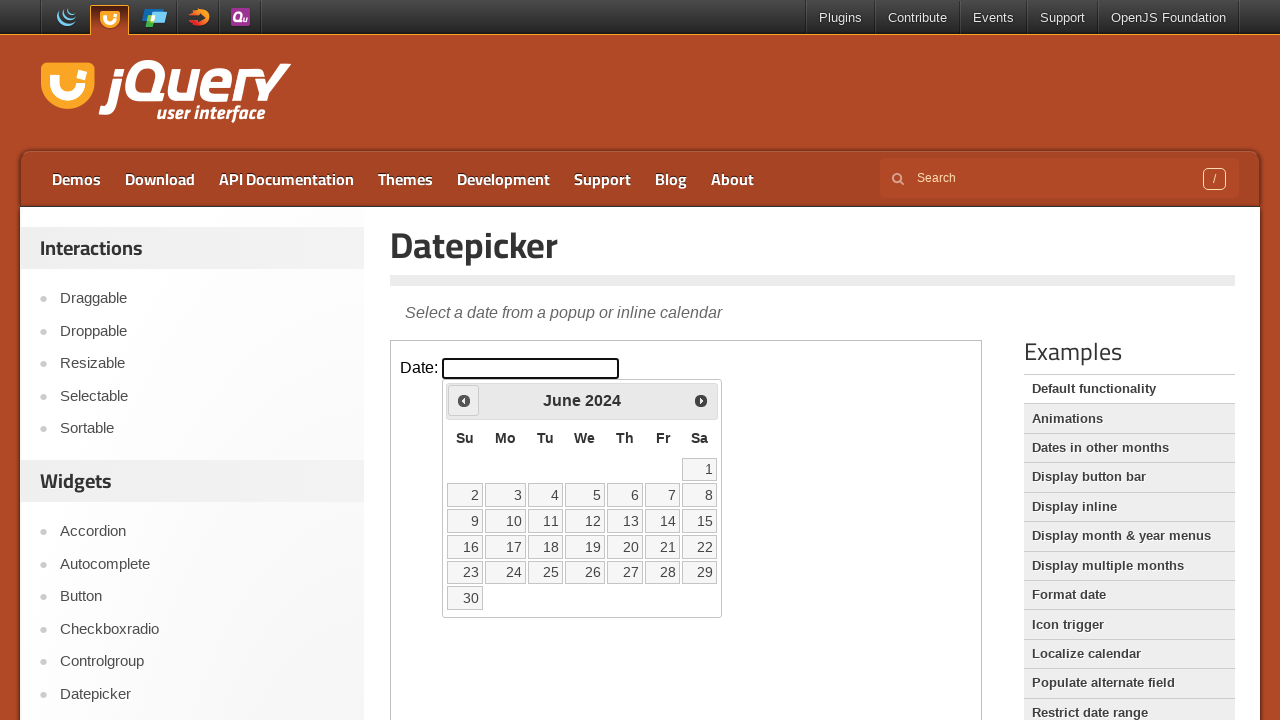

Waited 200ms for calendar animation to complete
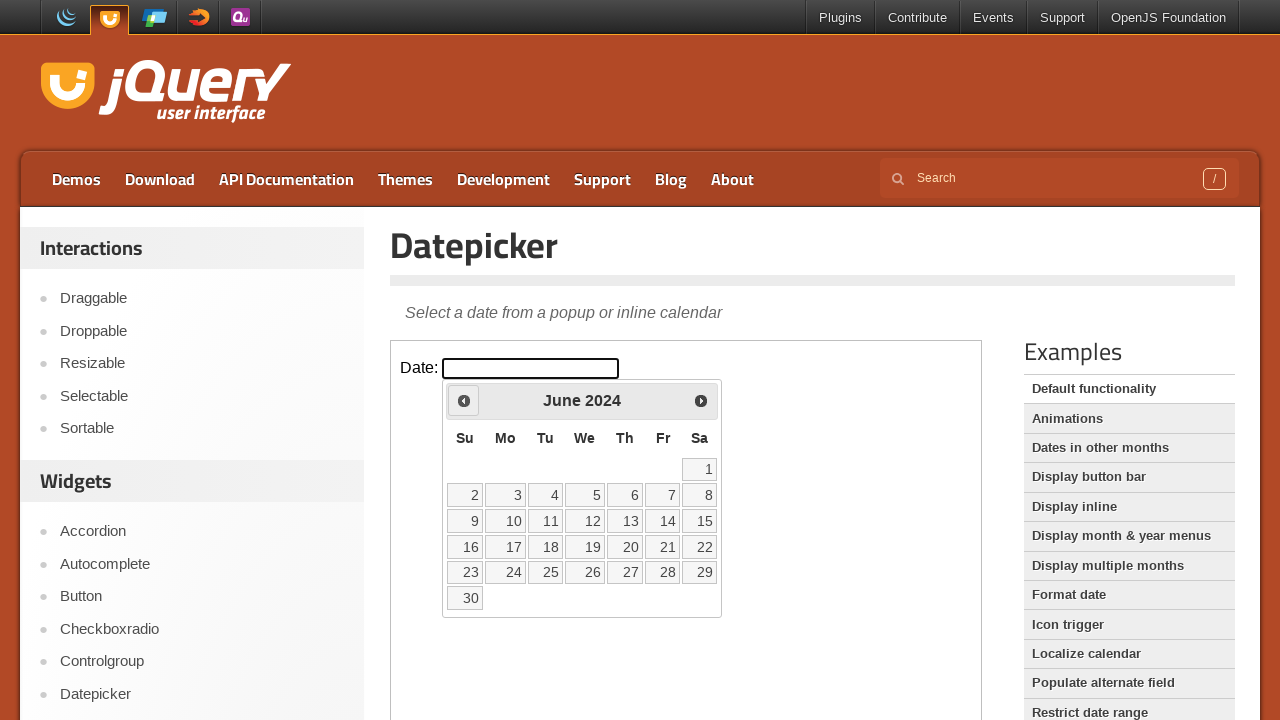

Clicked previous month button (currently at June 2024) at (464, 400) on iframe.demo-frame >> internal:control=enter-frame >> a[title='Prev']
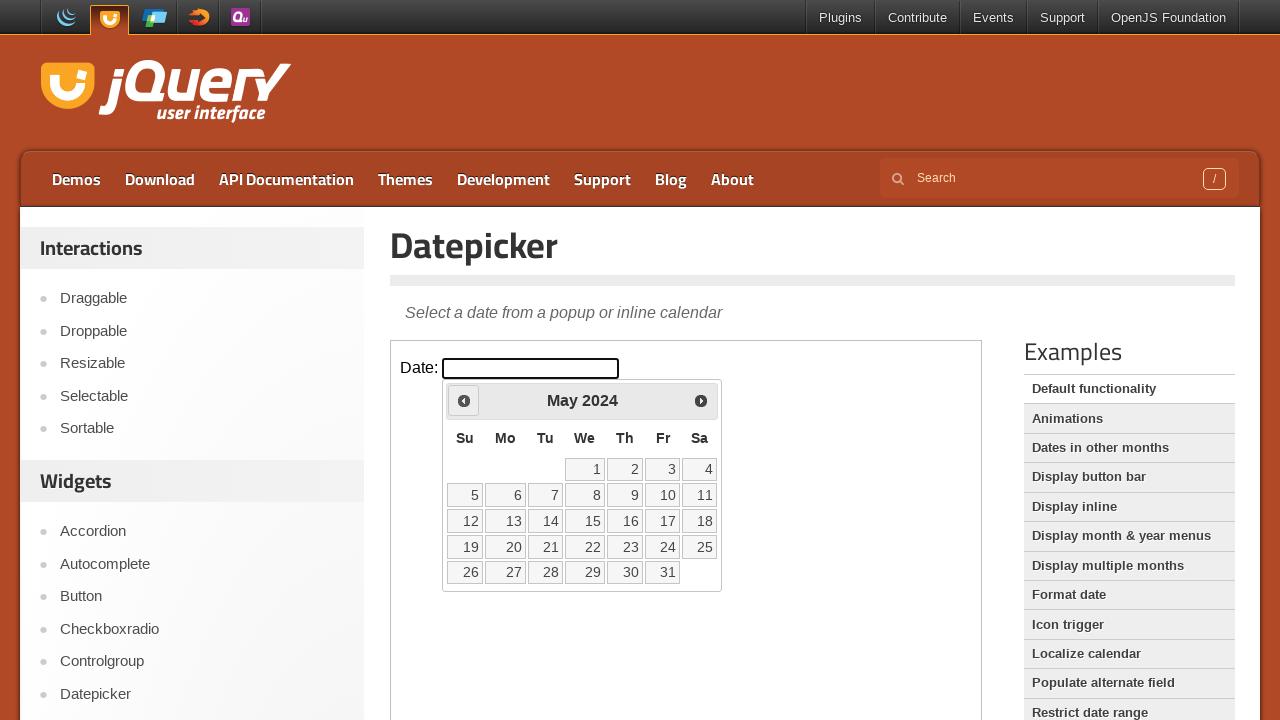

Waited 200ms for calendar animation to complete
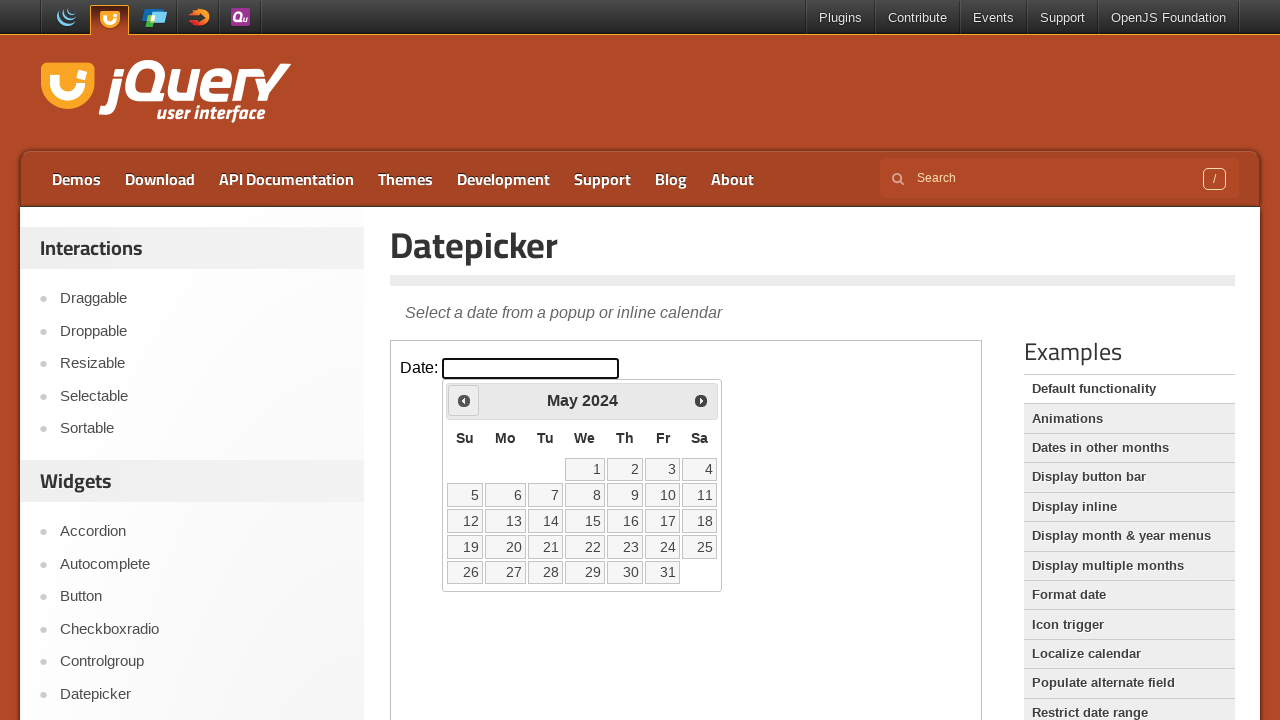

Clicked previous month button (currently at May 2024) at (464, 400) on iframe.demo-frame >> internal:control=enter-frame >> a[title='Prev']
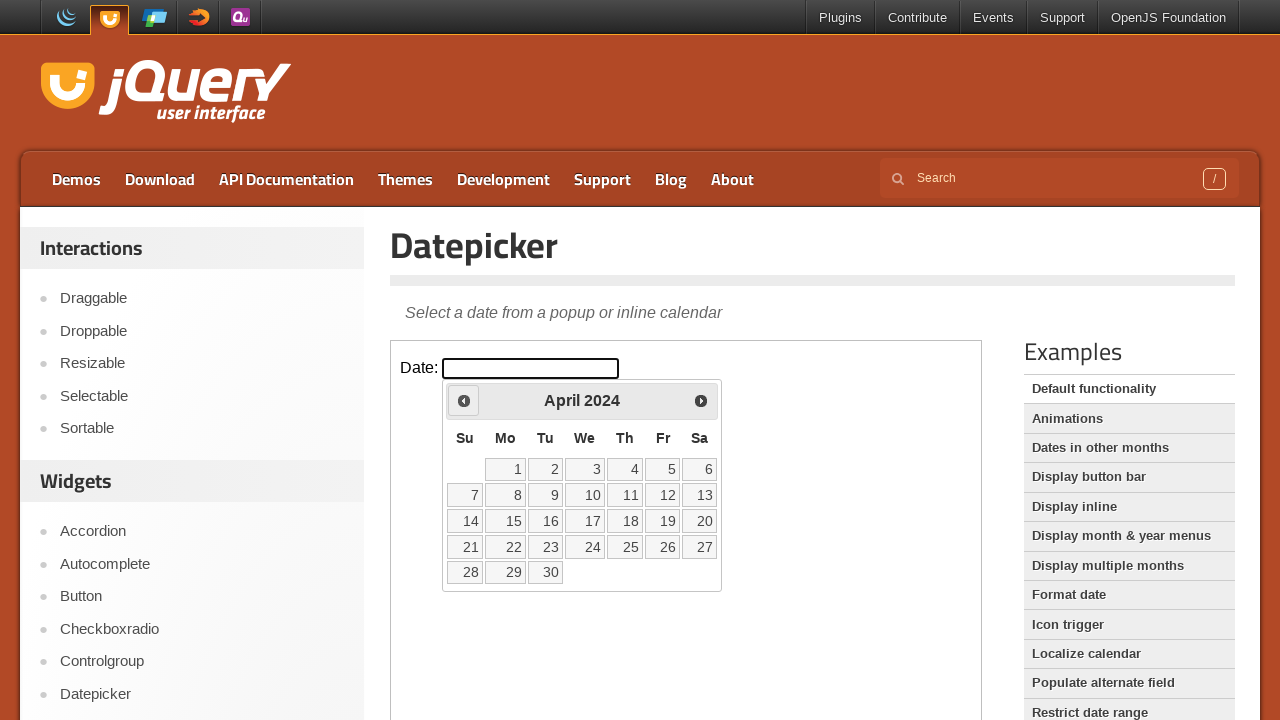

Waited 200ms for calendar animation to complete
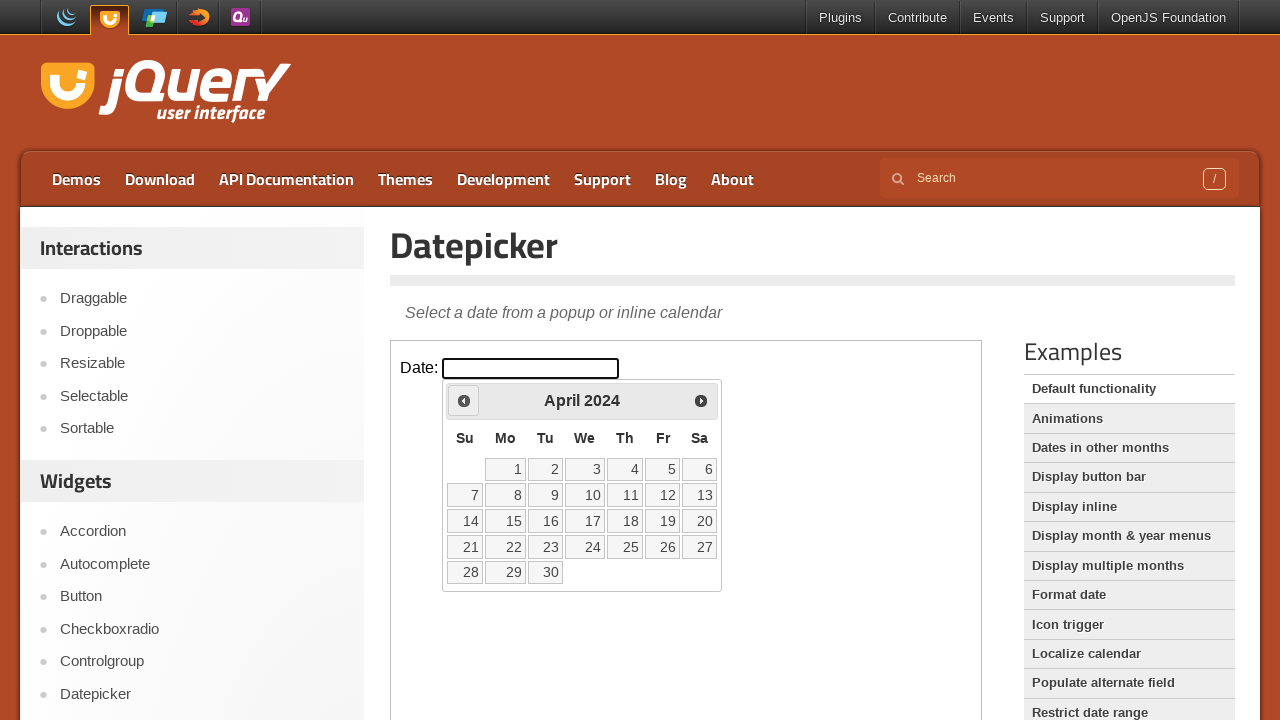

Clicked previous month button (currently at April 2024) at (464, 400) on iframe.demo-frame >> internal:control=enter-frame >> a[title='Prev']
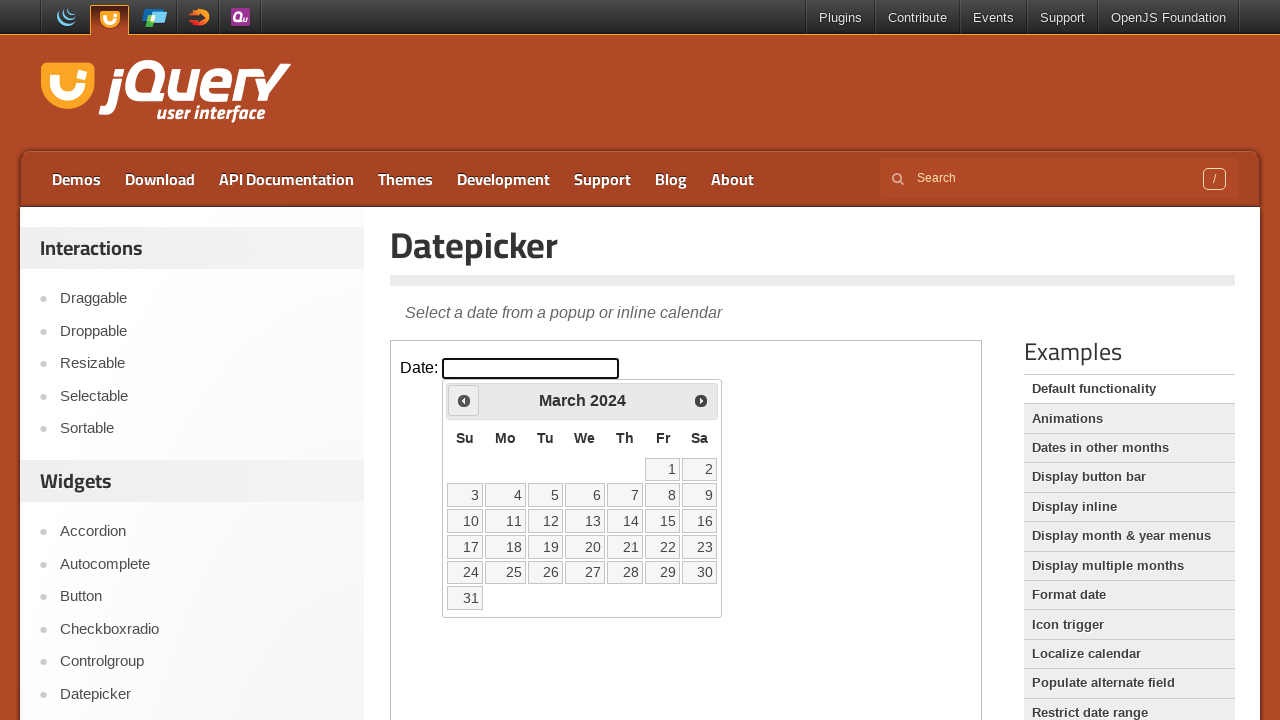

Waited 200ms for calendar animation to complete
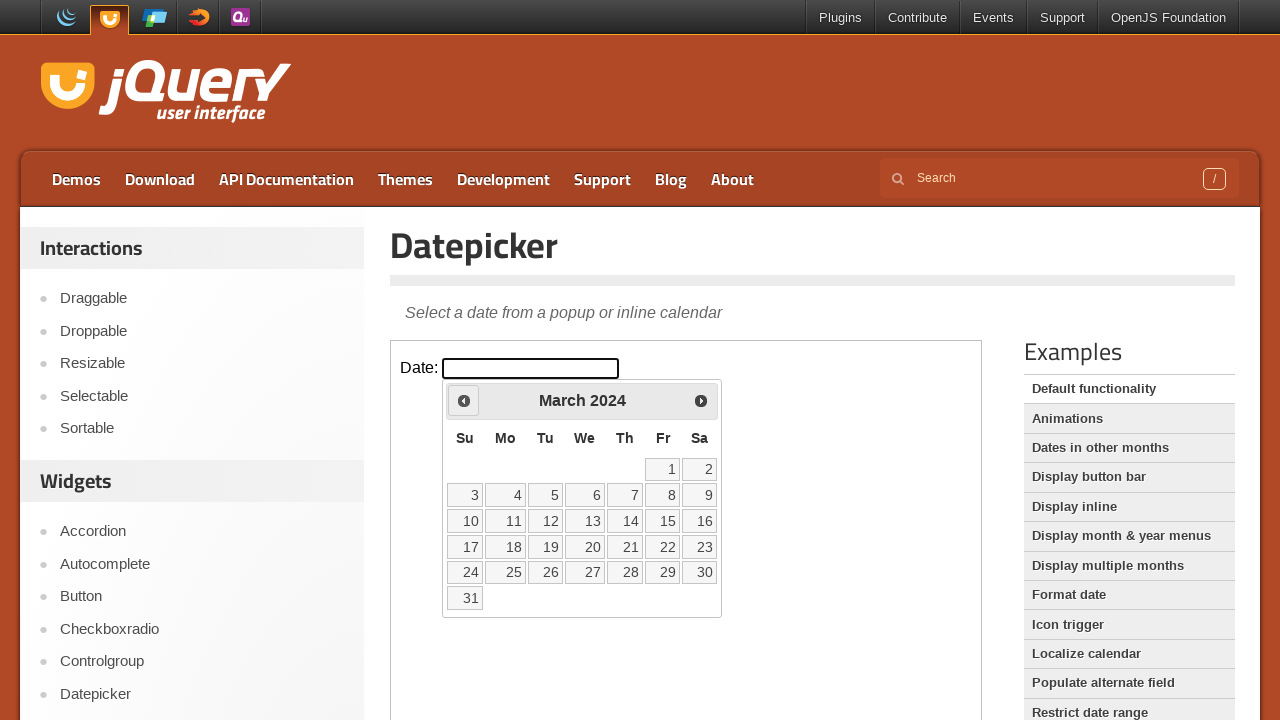

Clicked previous month button (currently at March 2024) at (464, 400) on iframe.demo-frame >> internal:control=enter-frame >> a[title='Prev']
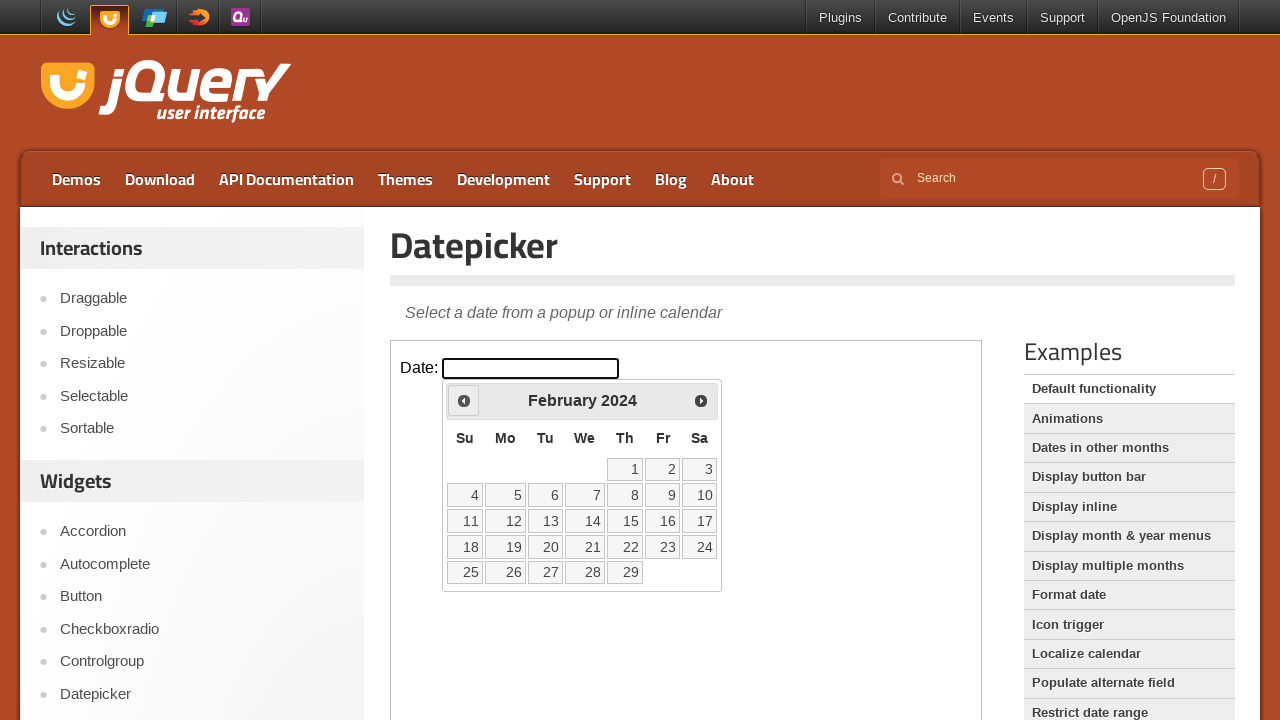

Waited 200ms for calendar animation to complete
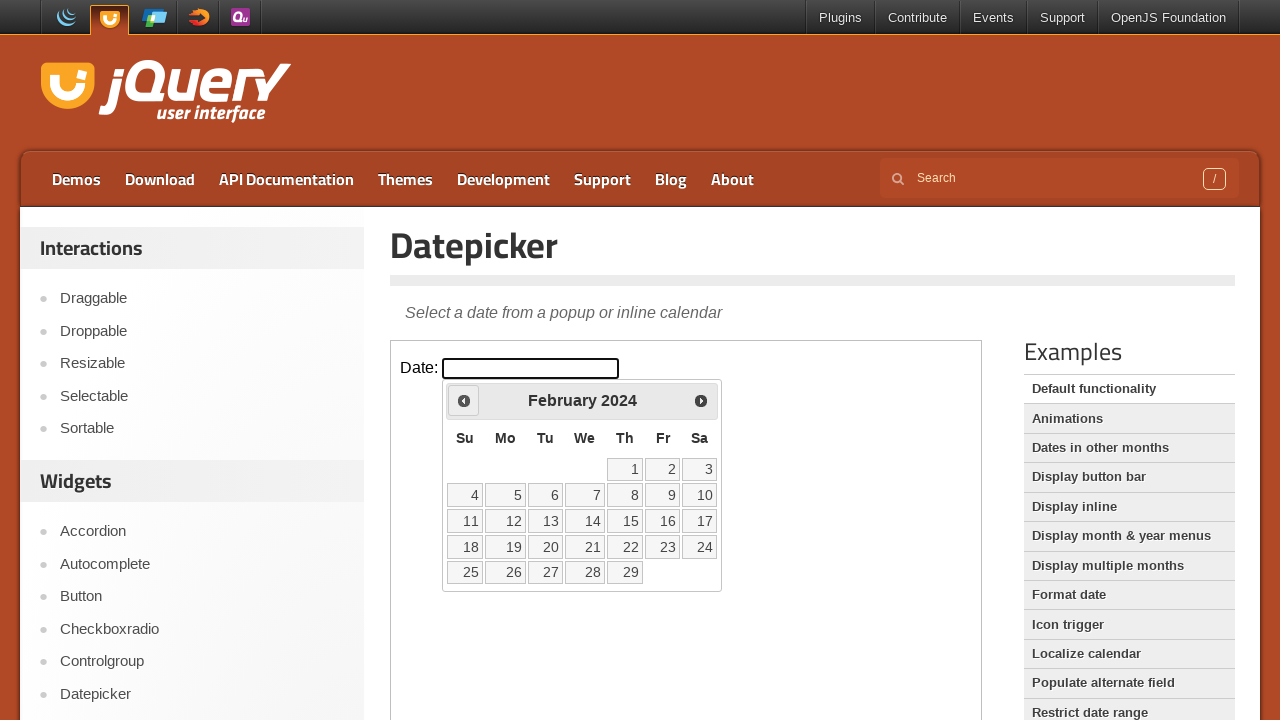

Clicked previous month button (currently at February 2024) at (464, 400) on iframe.demo-frame >> internal:control=enter-frame >> a[title='Prev']
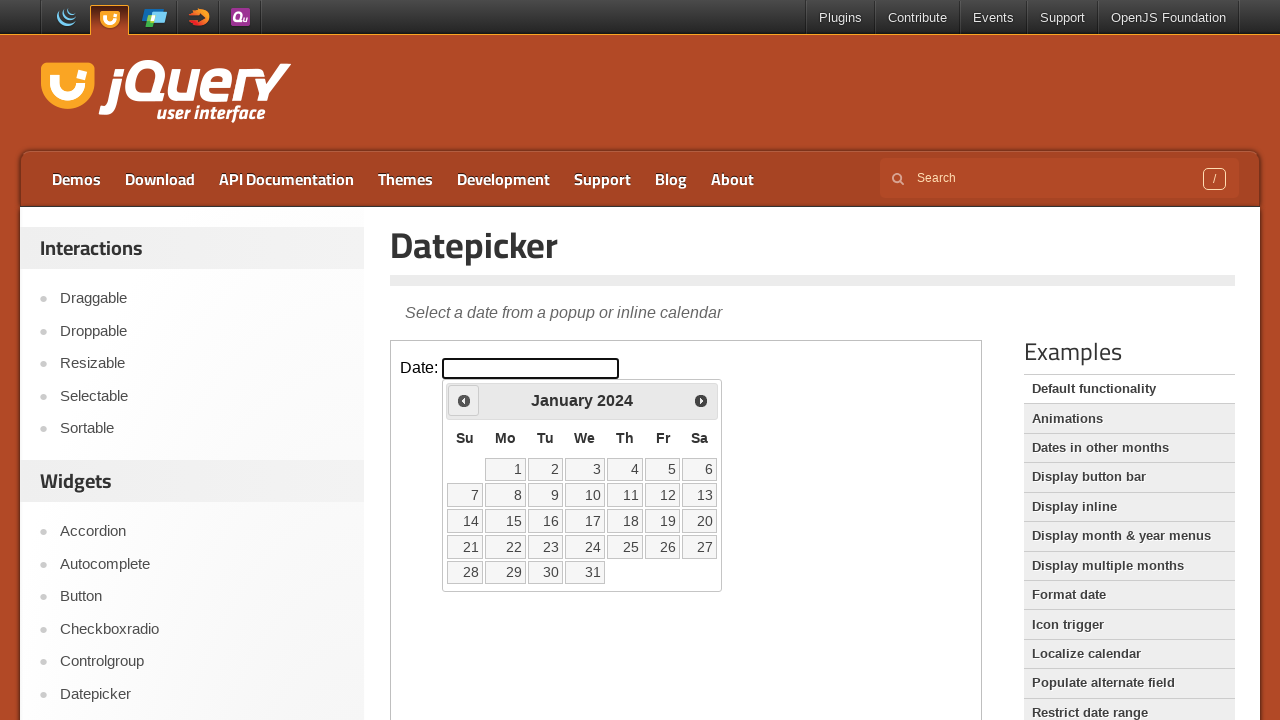

Waited 200ms for calendar animation to complete
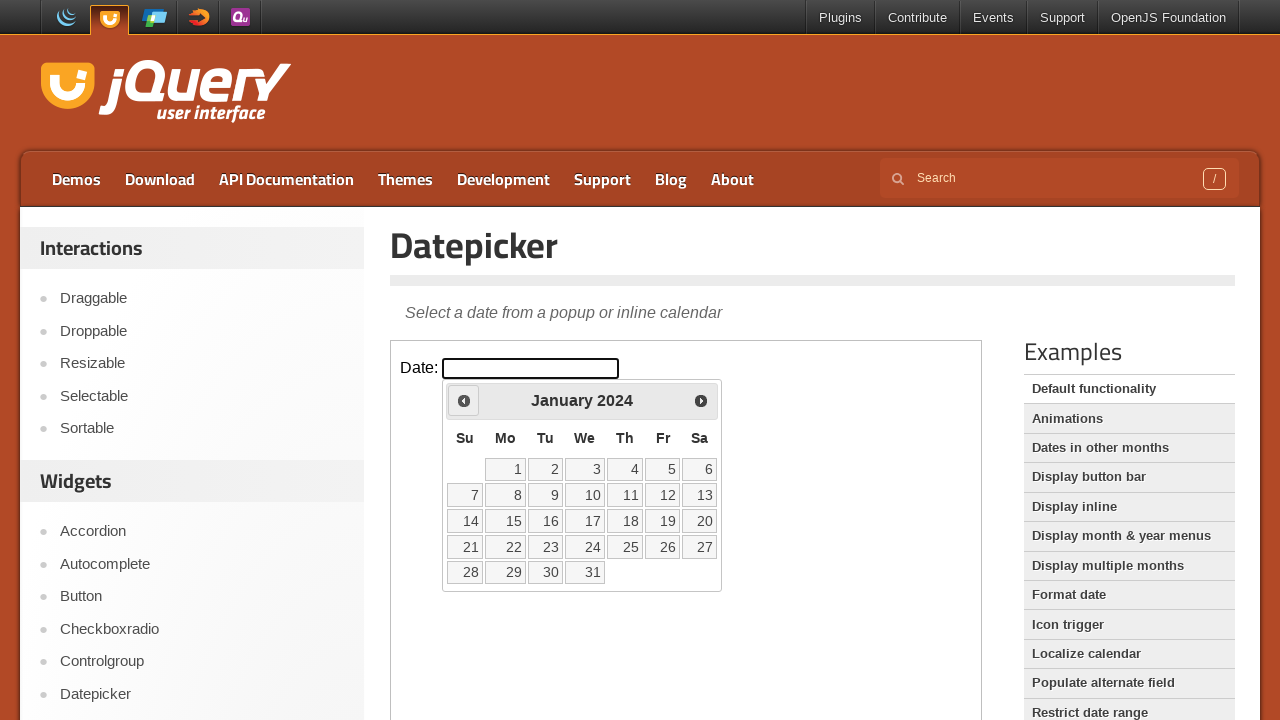

Clicked previous month button (currently at January 2024) at (464, 400) on iframe.demo-frame >> internal:control=enter-frame >> a[title='Prev']
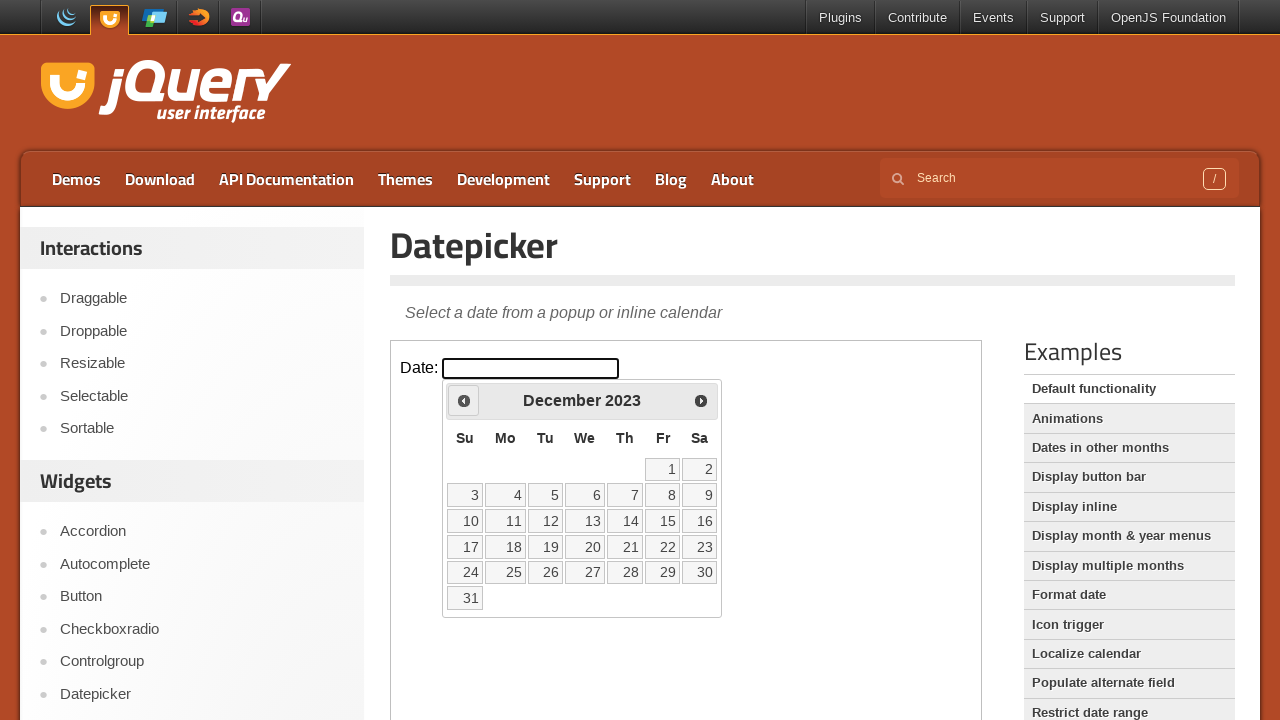

Waited 200ms for calendar animation to complete
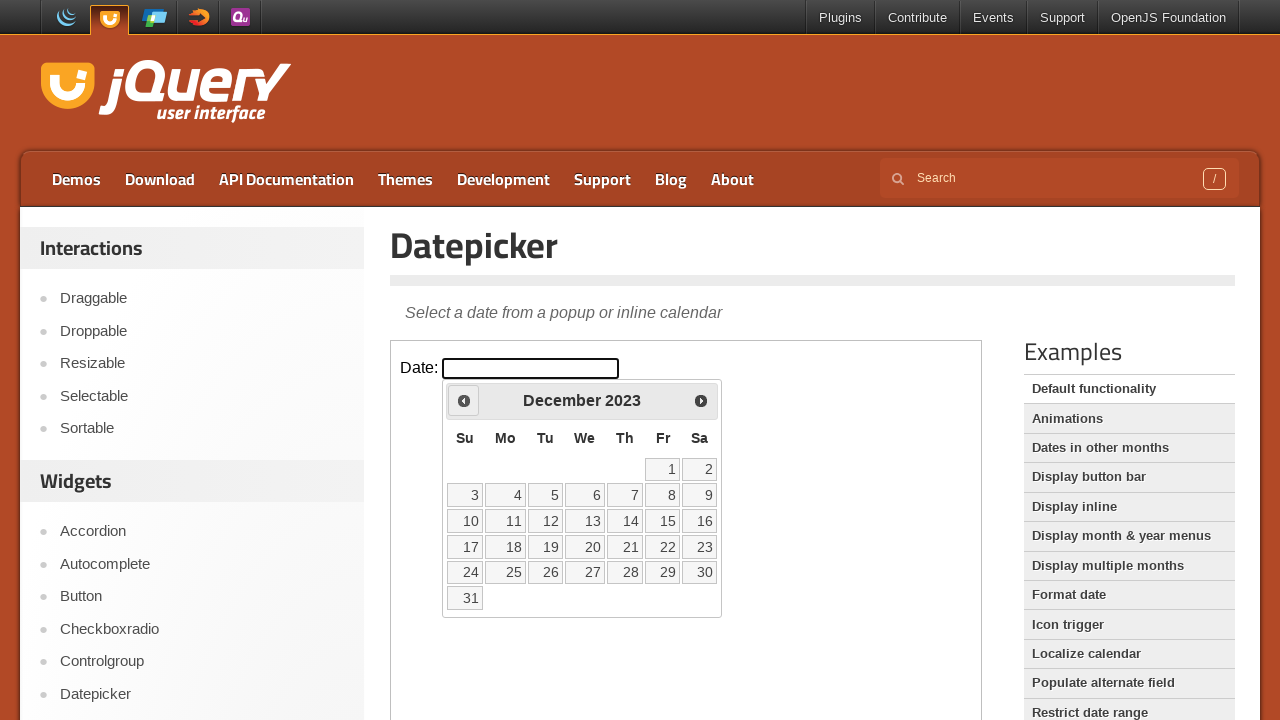

Clicked previous month button (currently at December 2023) at (464, 400) on iframe.demo-frame >> internal:control=enter-frame >> a[title='Prev']
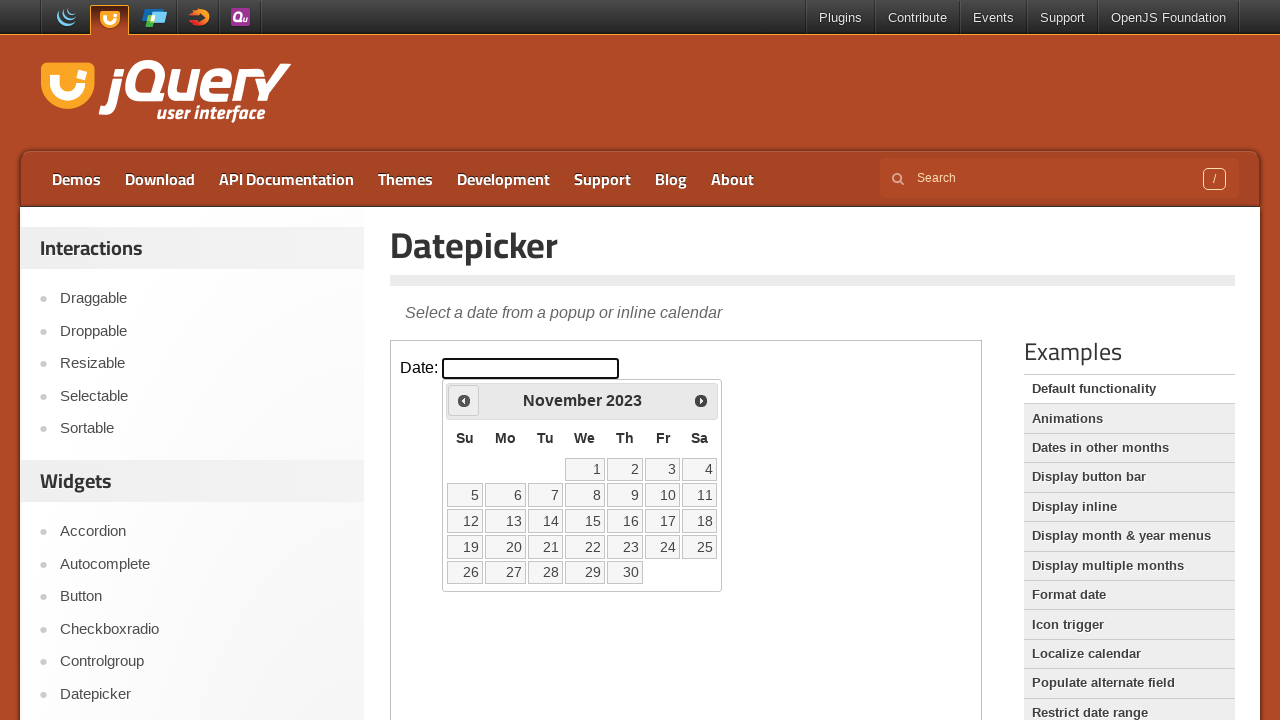

Waited 200ms for calendar animation to complete
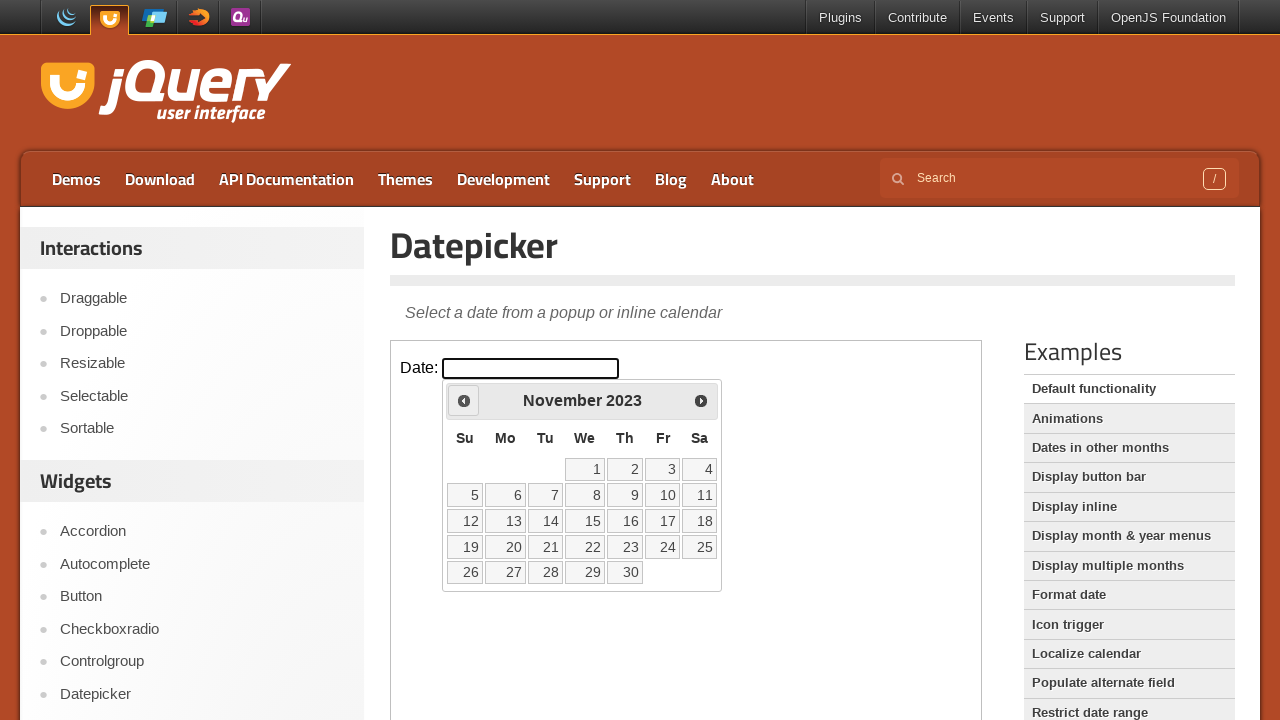

Clicked previous month button (currently at November 2023) at (464, 400) on iframe.demo-frame >> internal:control=enter-frame >> a[title='Prev']
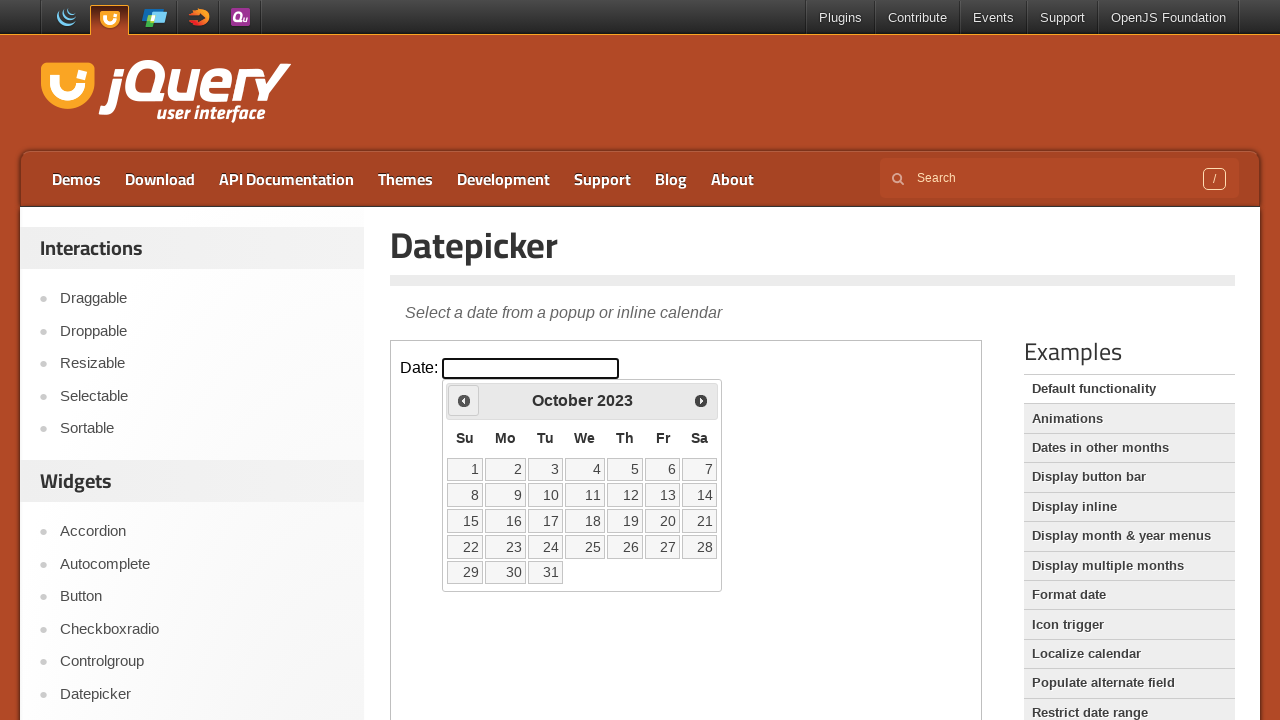

Waited 200ms for calendar animation to complete
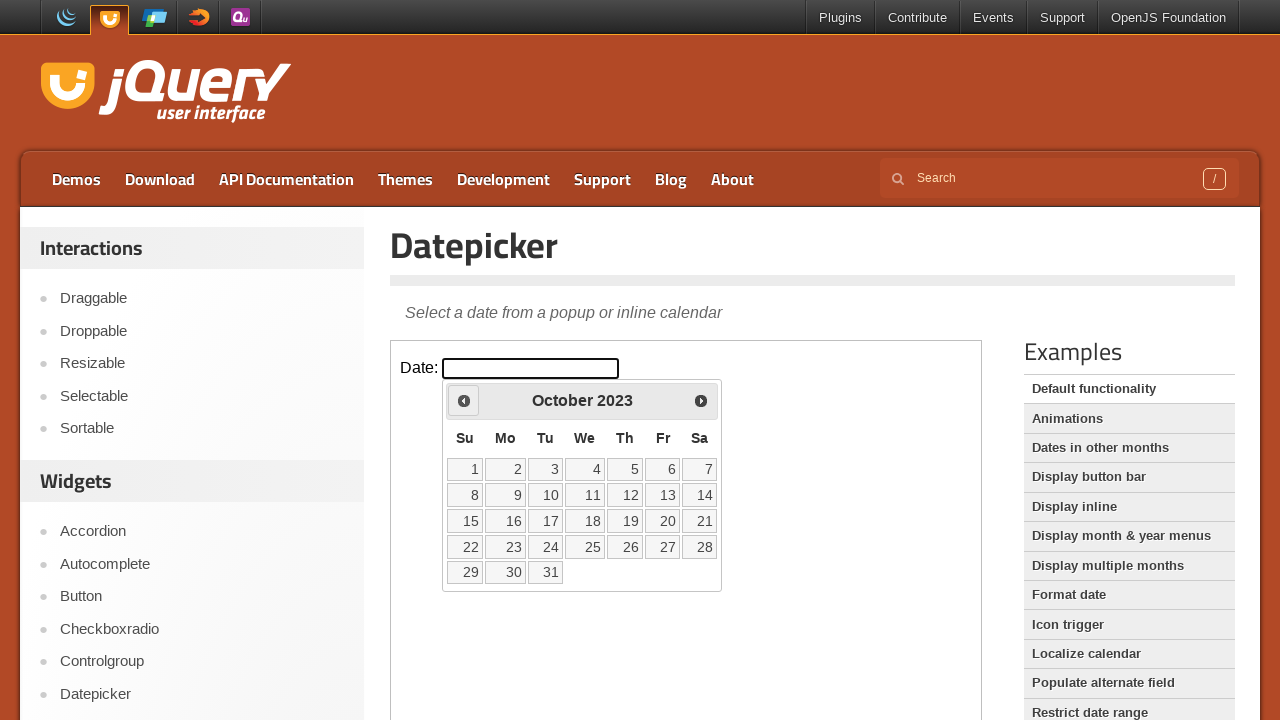

Clicked previous month button (currently at October 2023) at (464, 400) on iframe.demo-frame >> internal:control=enter-frame >> a[title='Prev']
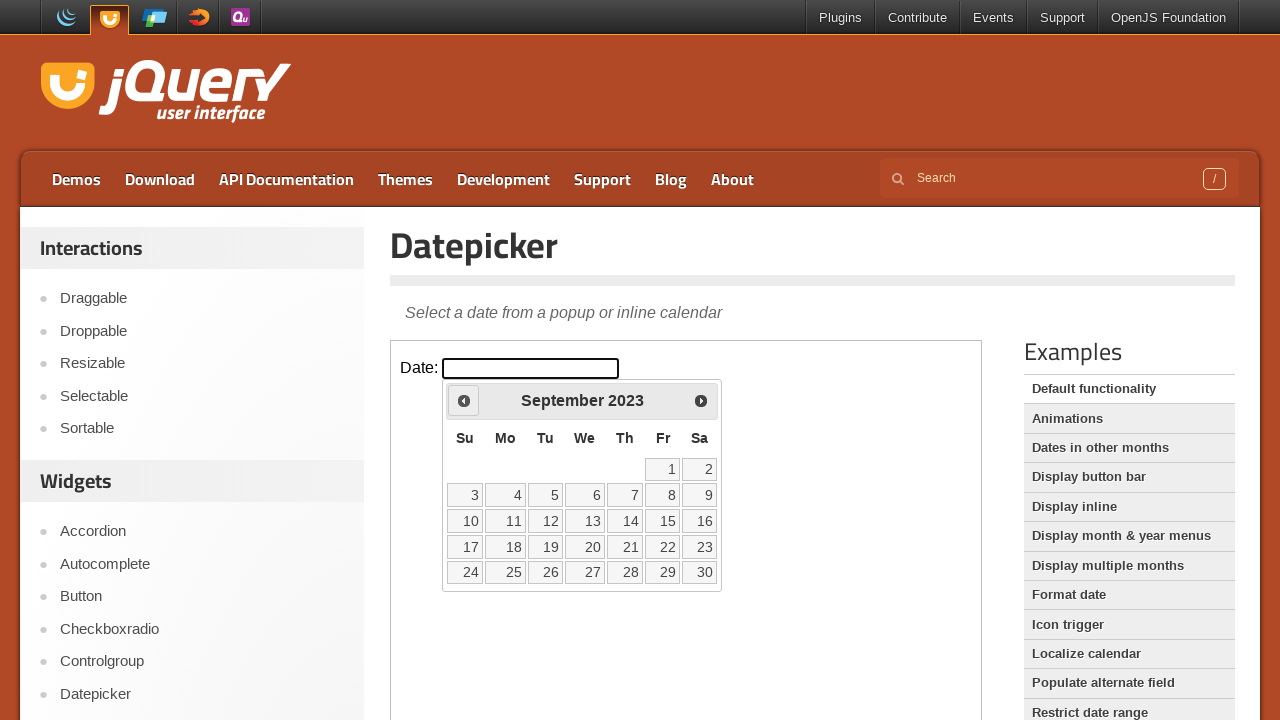

Waited 200ms for calendar animation to complete
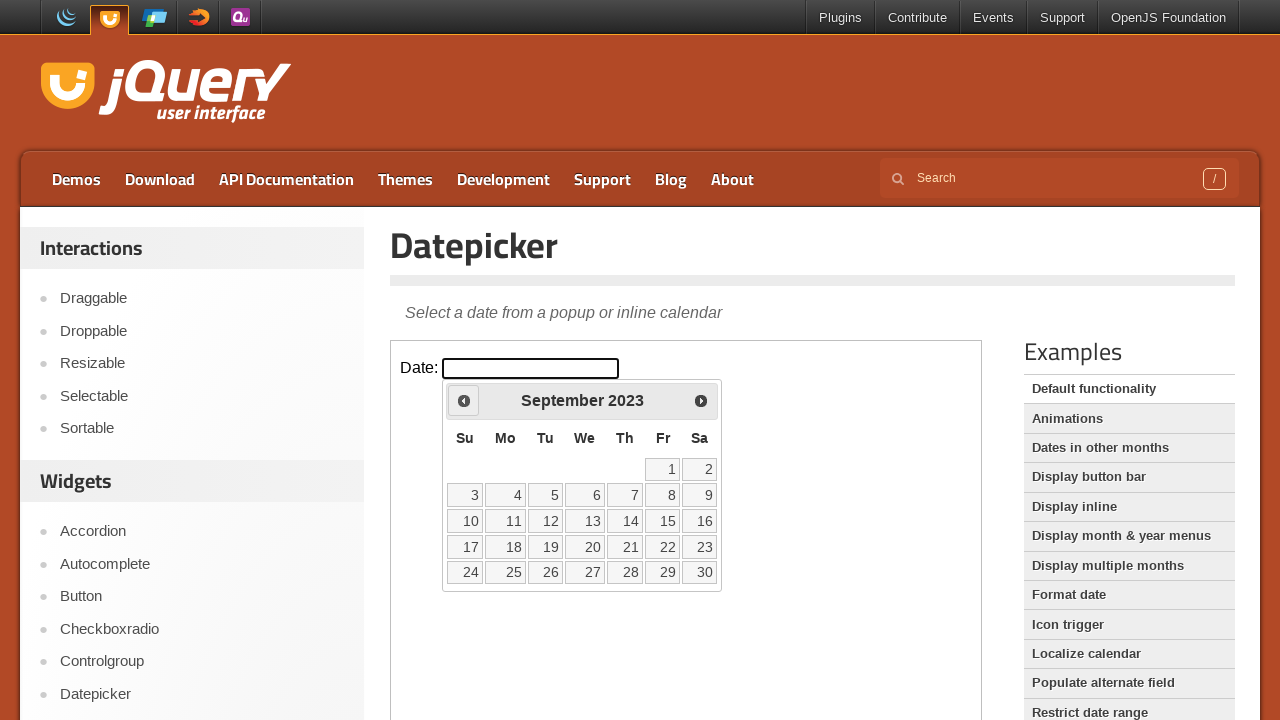

Clicked previous month button (currently at September 2023) at (464, 400) on iframe.demo-frame >> internal:control=enter-frame >> a[title='Prev']
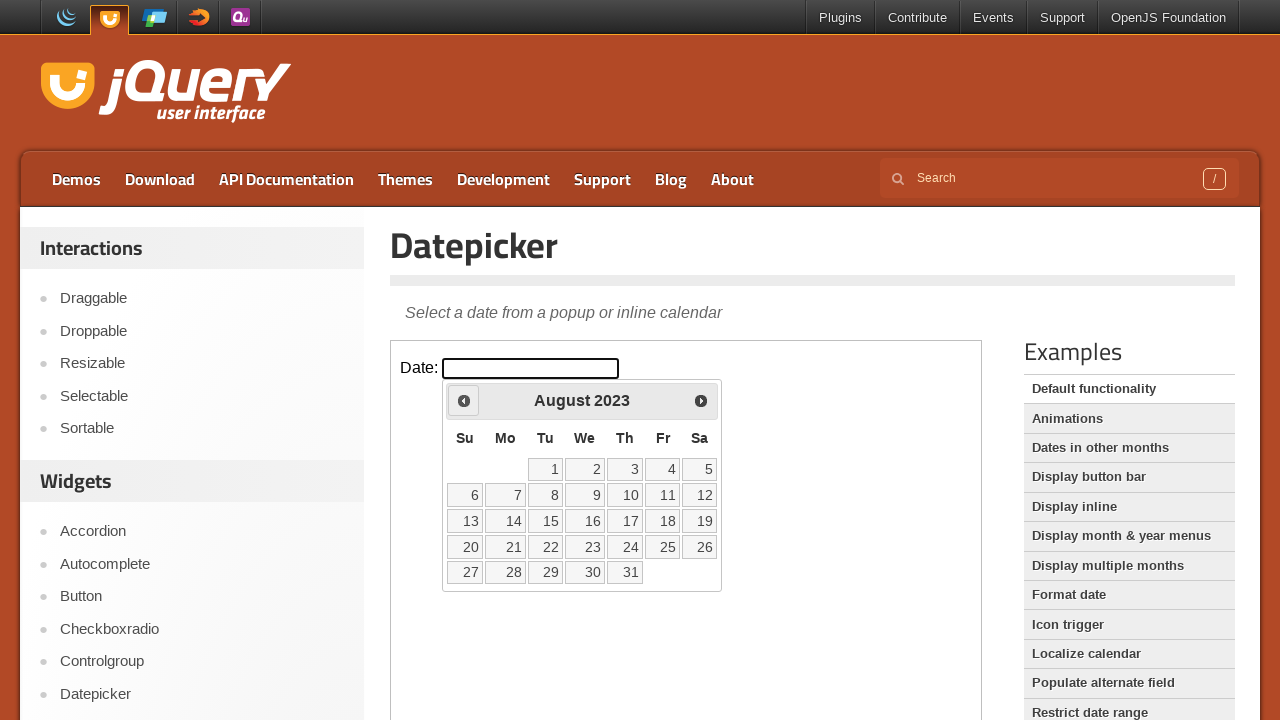

Waited 200ms for calendar animation to complete
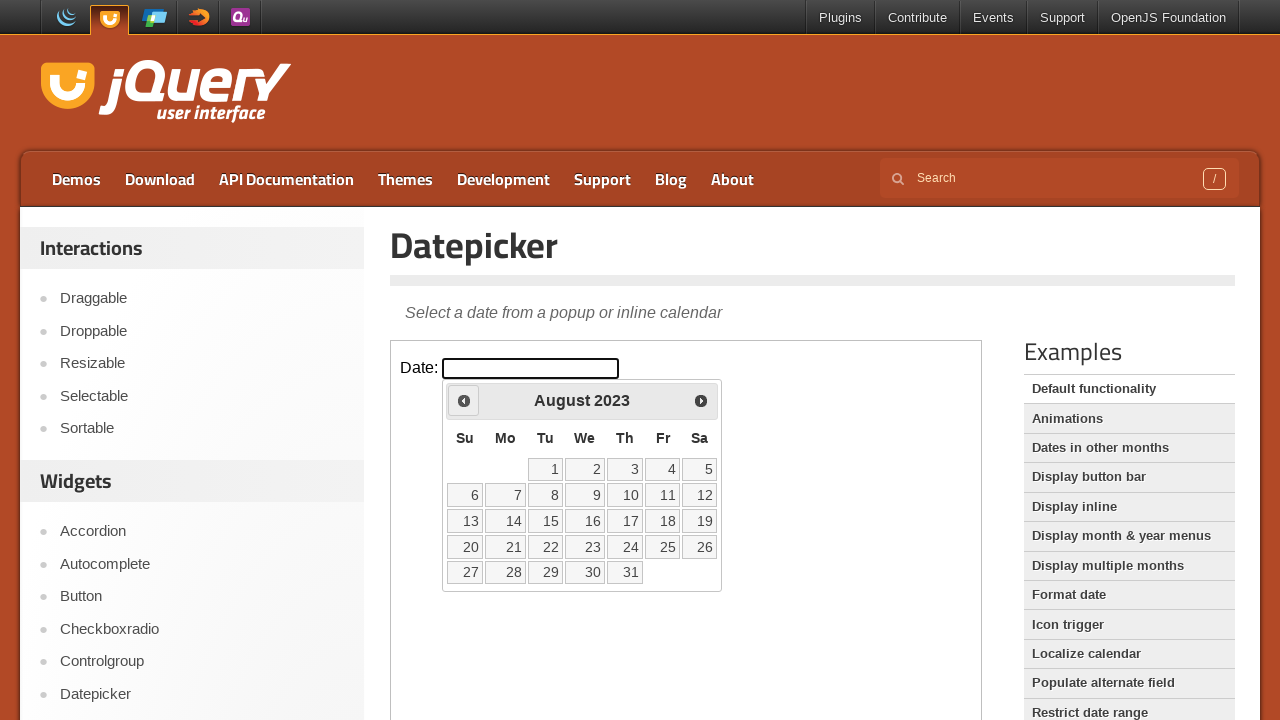

Clicked previous month button (currently at August 2023) at (464, 400) on iframe.demo-frame >> internal:control=enter-frame >> a[title='Prev']
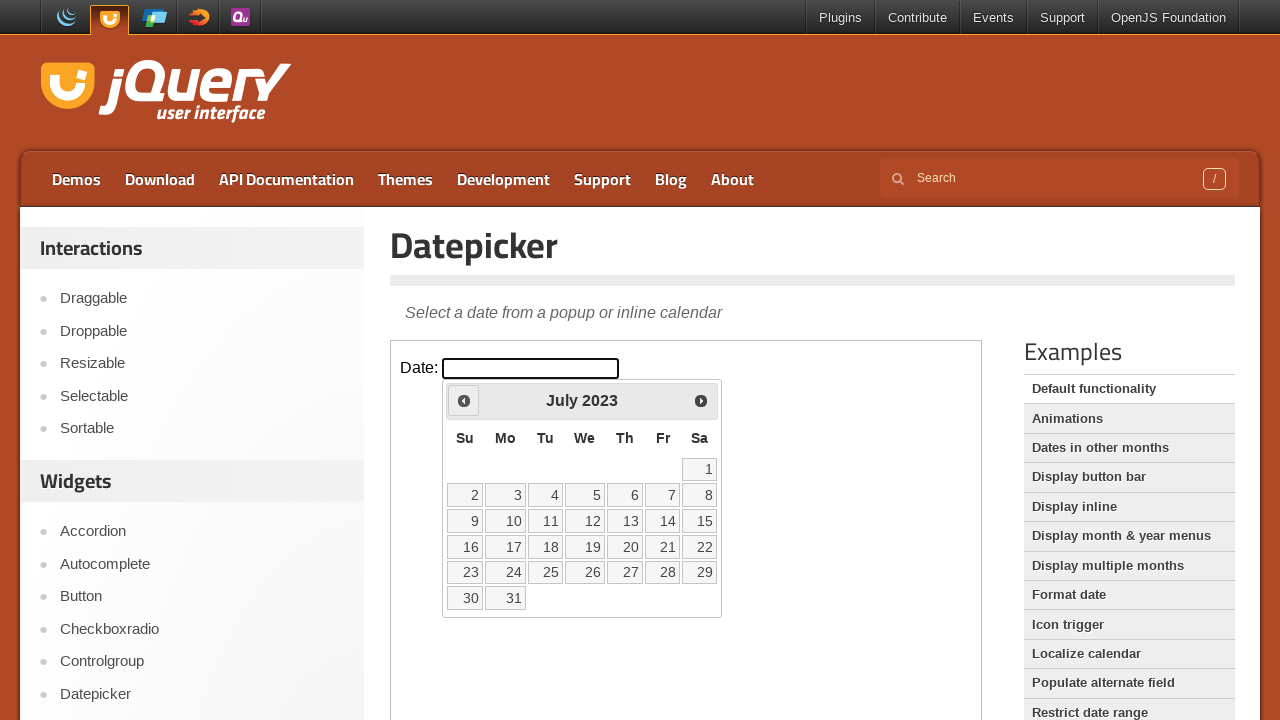

Waited 200ms for calendar animation to complete
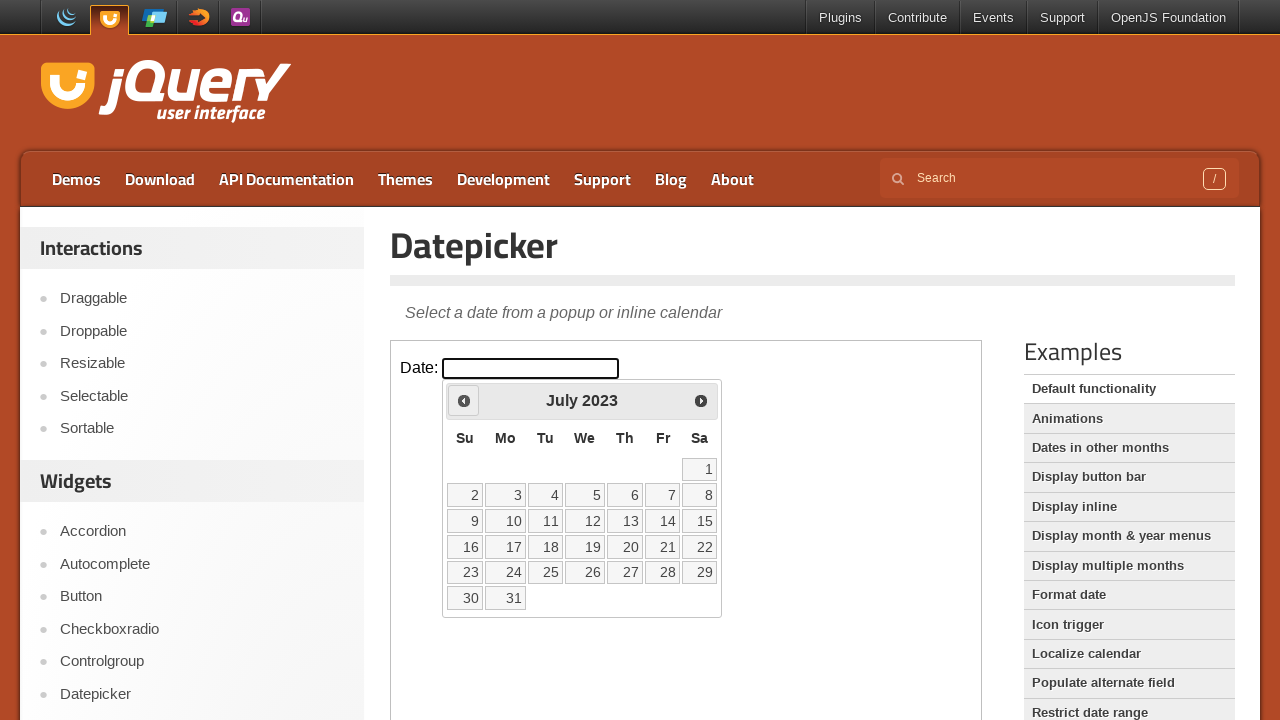

Clicked previous month button (currently at July 2023) at (464, 400) on iframe.demo-frame >> internal:control=enter-frame >> a[title='Prev']
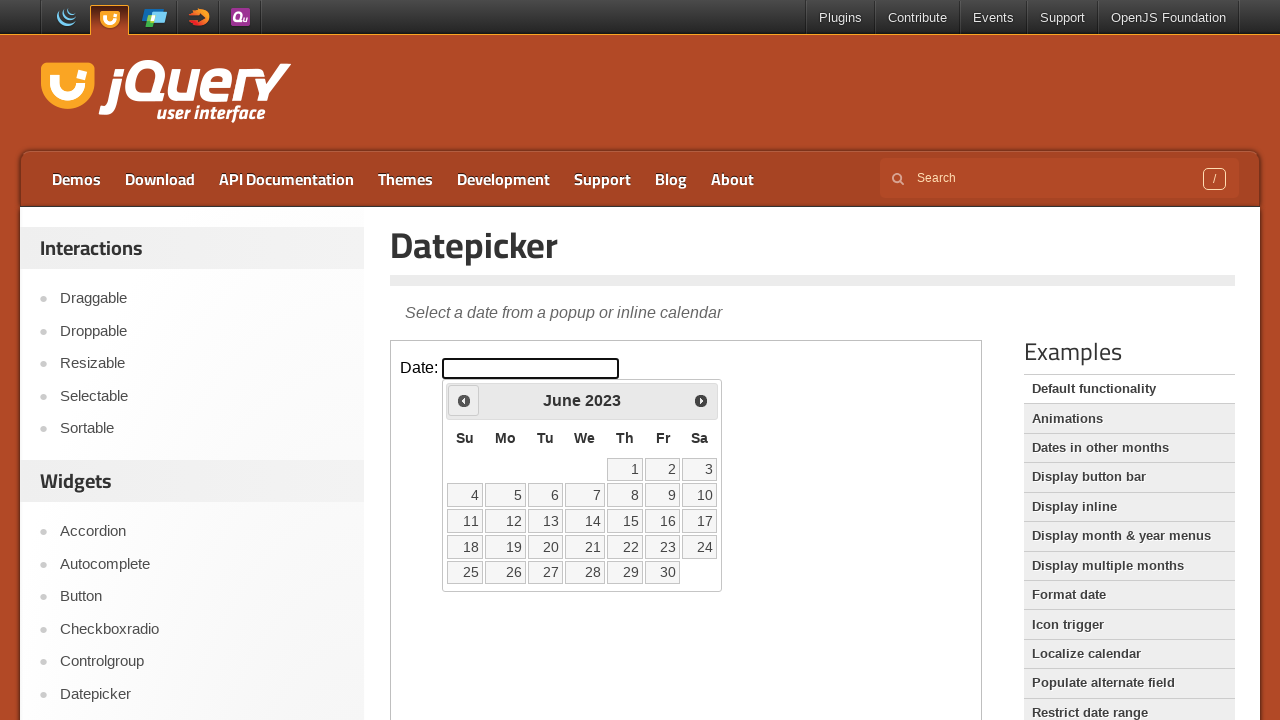

Waited 200ms for calendar animation to complete
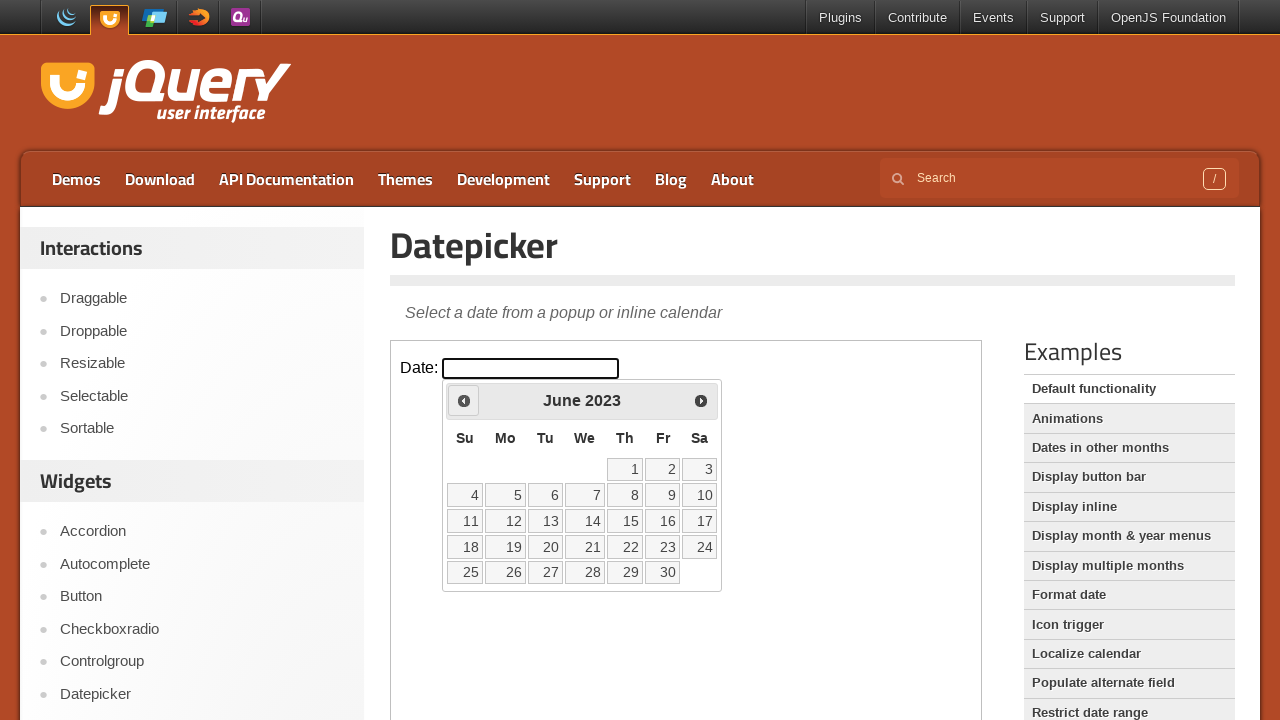

Clicked previous month button (currently at June 2023) at (464, 400) on iframe.demo-frame >> internal:control=enter-frame >> a[title='Prev']
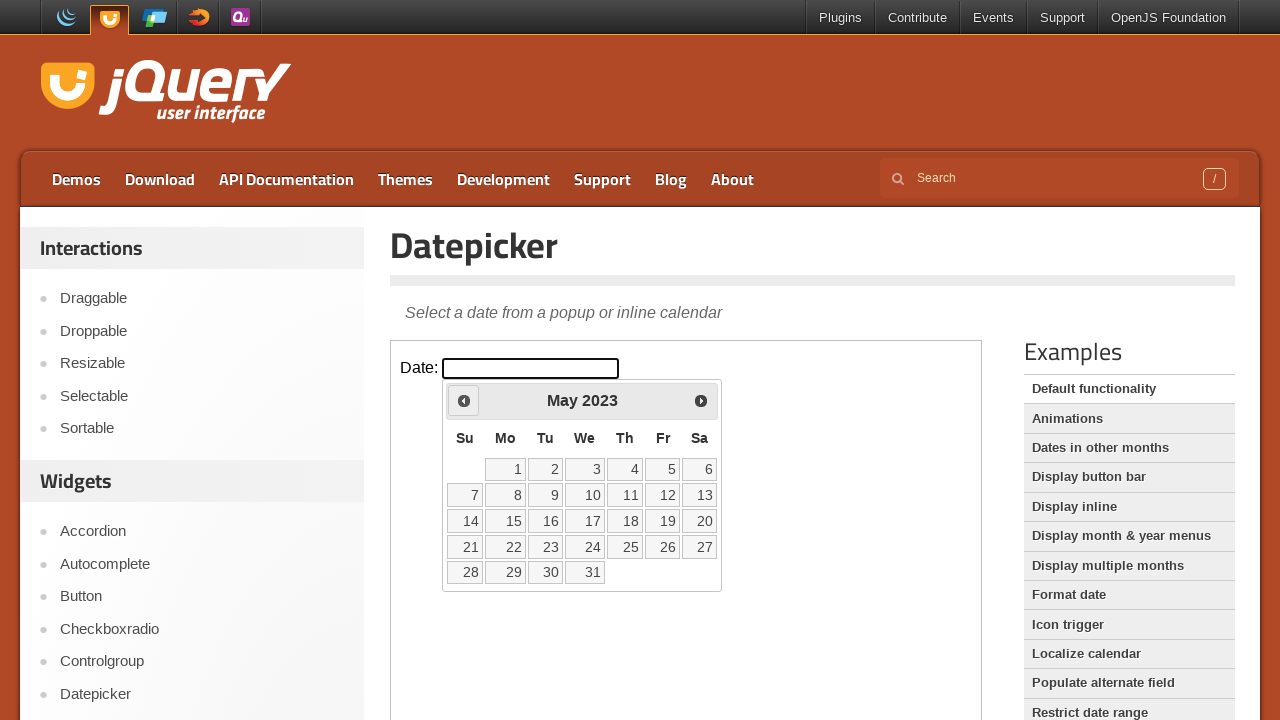

Waited 200ms for calendar animation to complete
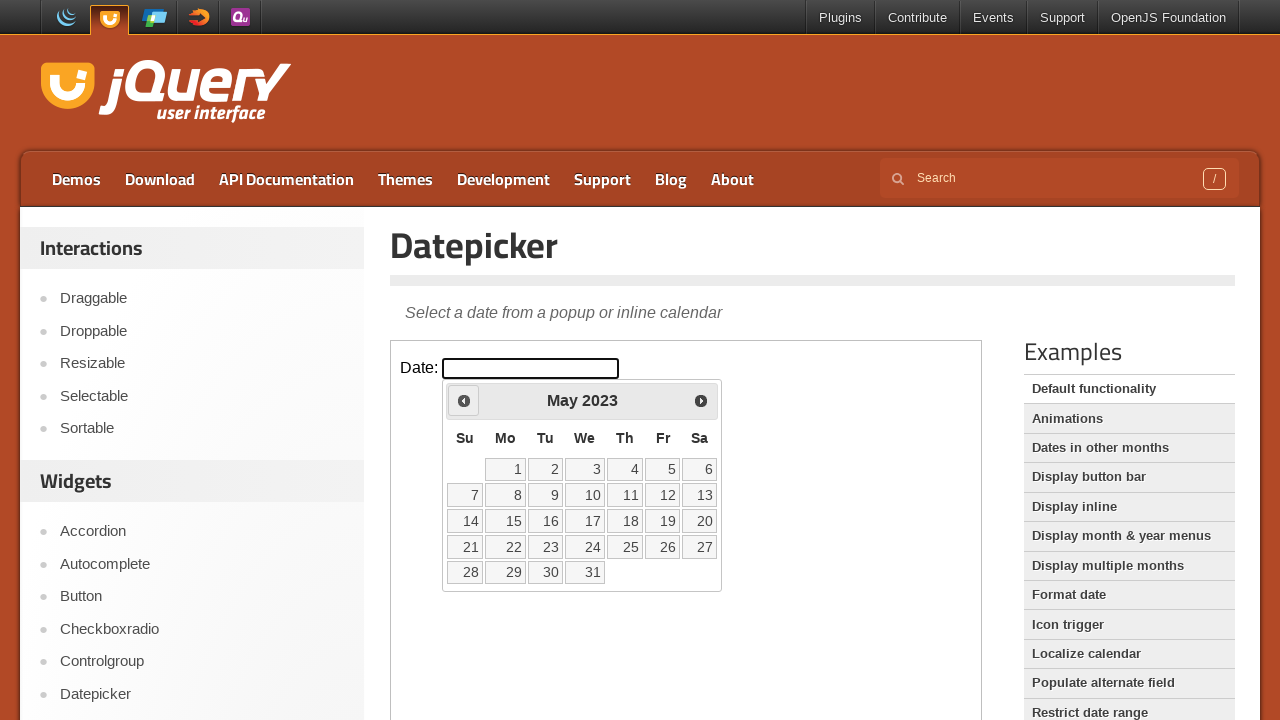

Reached target month/year: May 2023
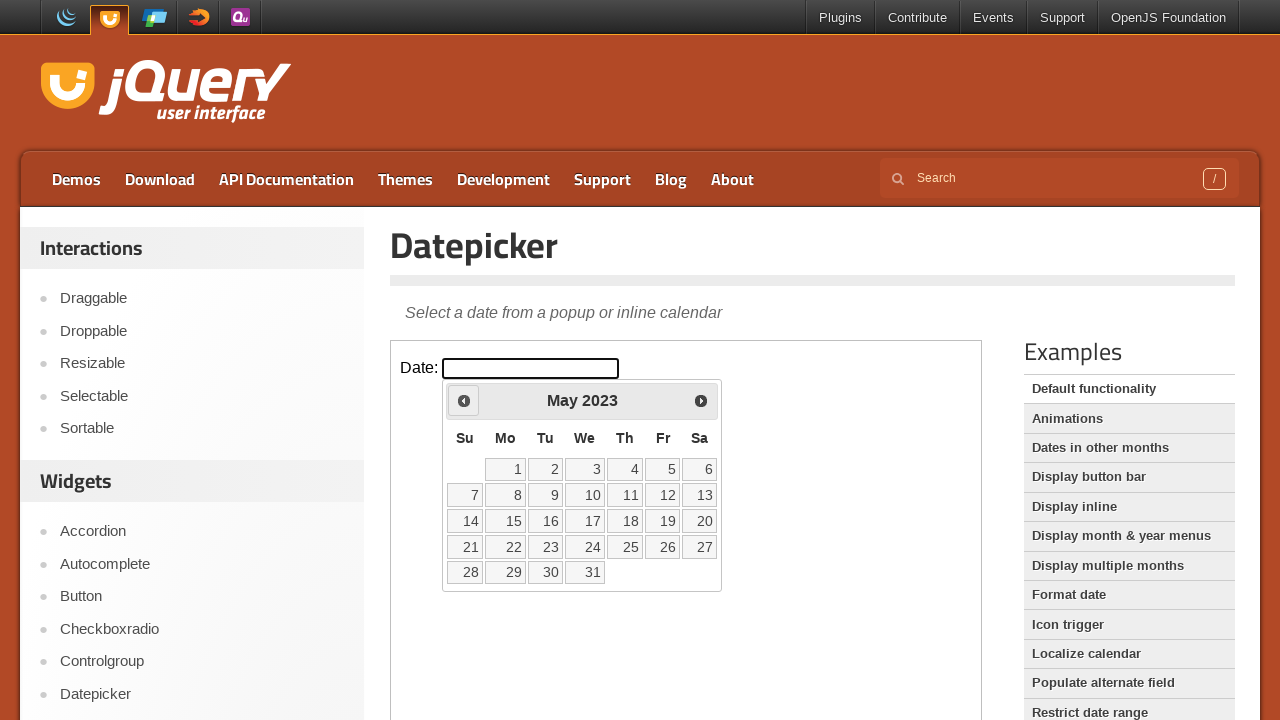

Located all date cells in the calendar
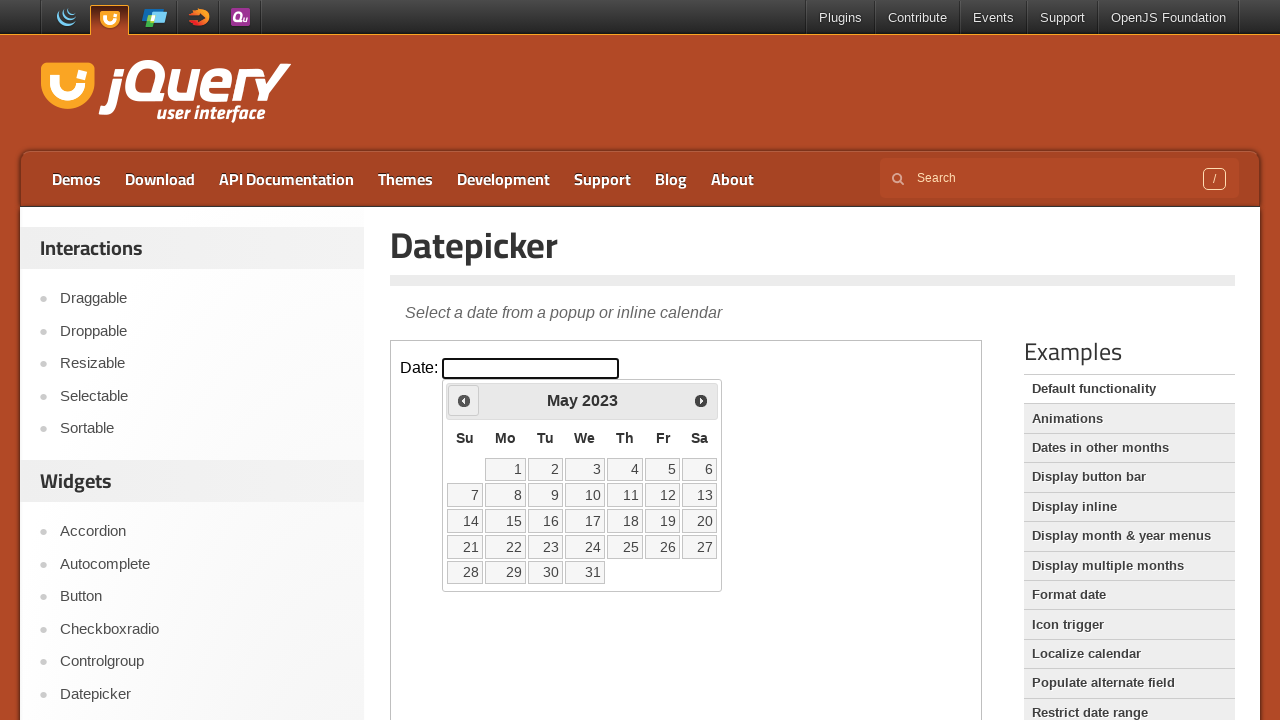

Clicked on day 6 to select May 6, 2023 at (700, 469) on iframe.demo-frame >> internal:control=enter-frame >> table.ui-datepicker-calenda
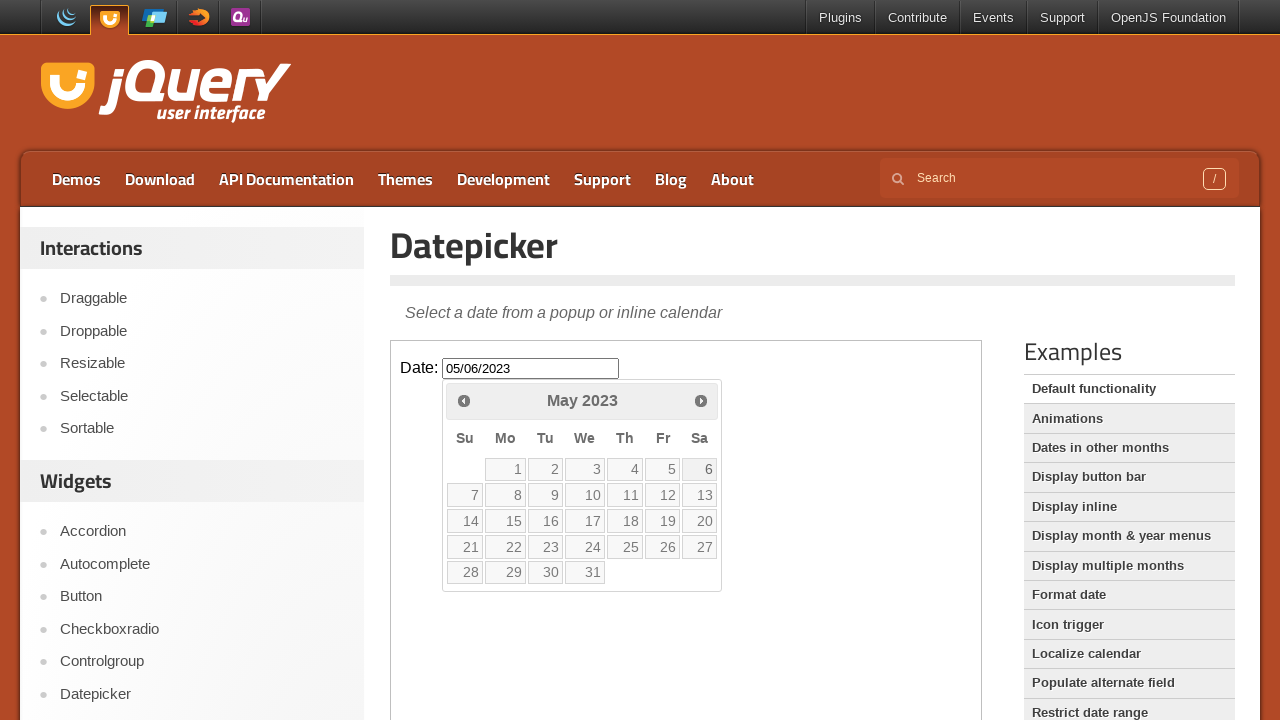

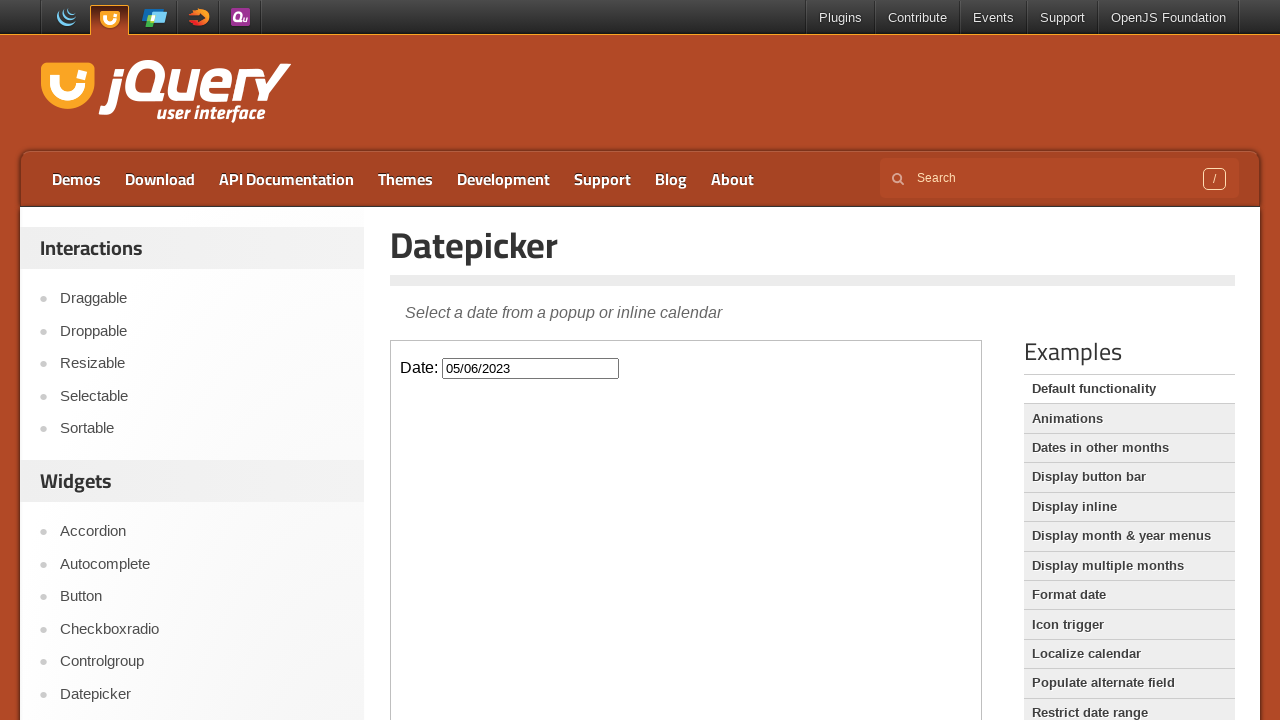